Navigates to an automation practice page and verifies that footer links are present and accessible by checking their href attributes exist.

Starting URL: https://rahulshettyacademy.com/AutomationPractice/#

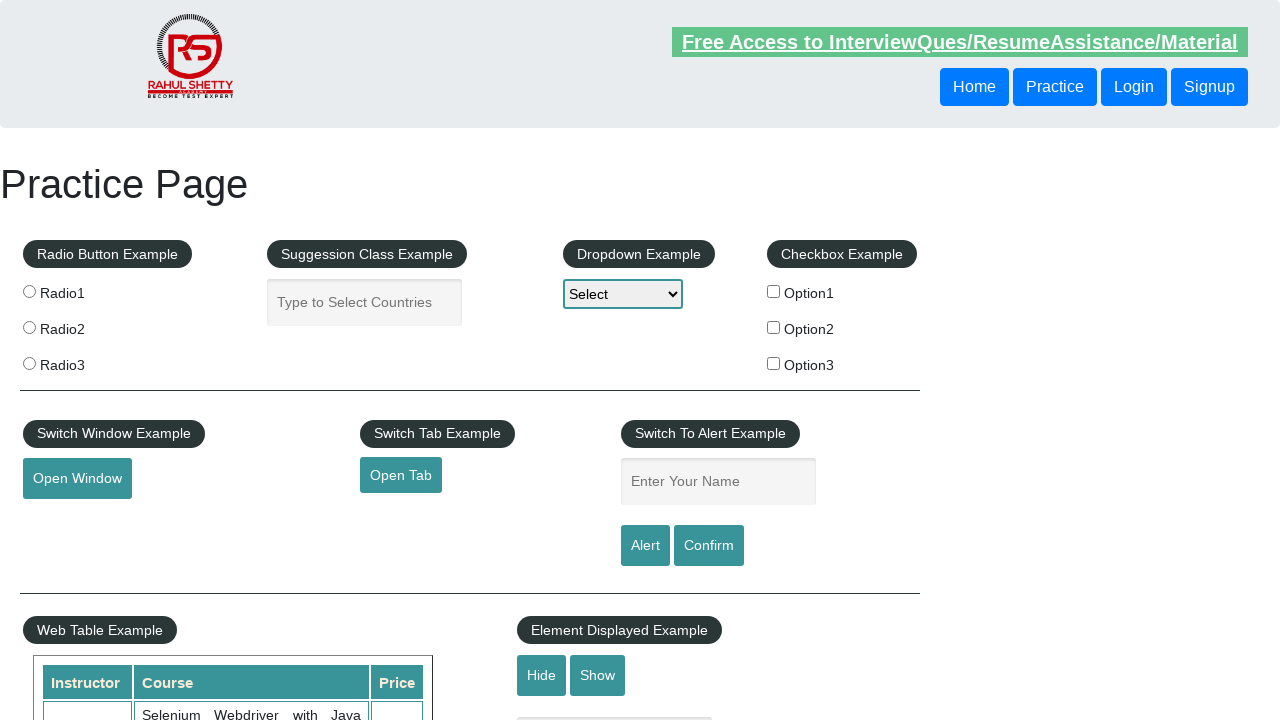

Navigated to automation practice page
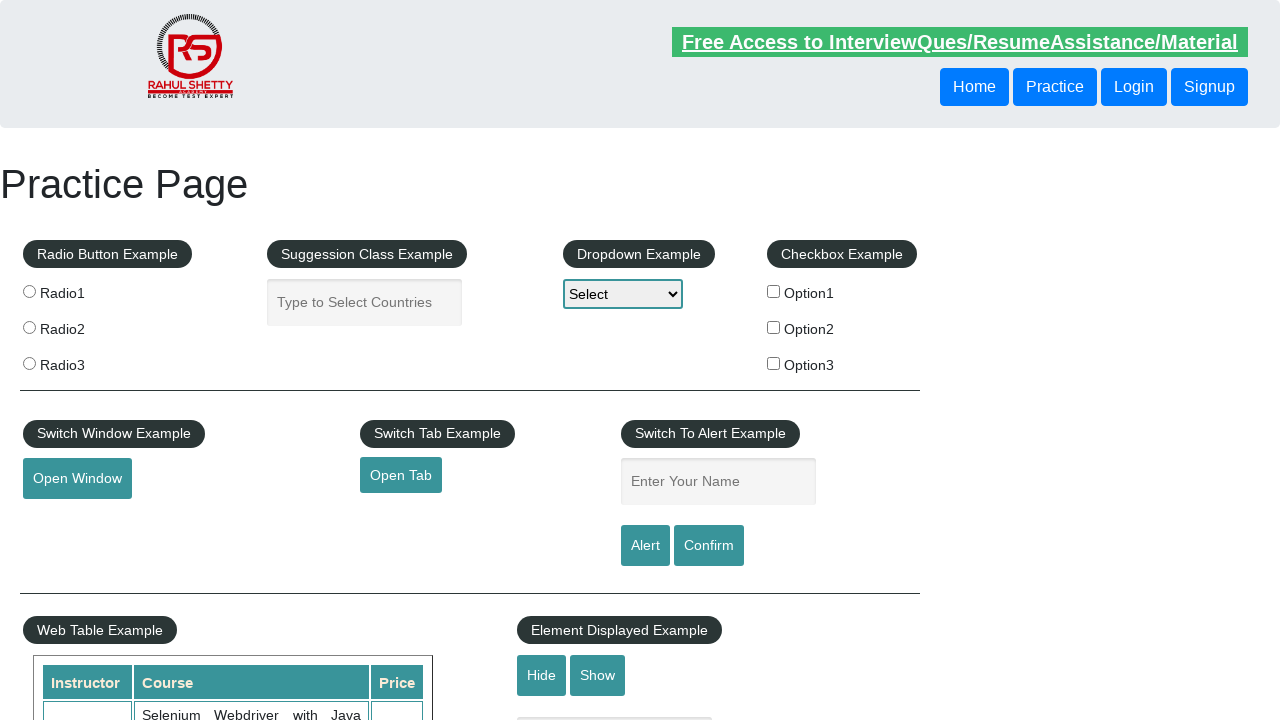

Footer links loaded and are present
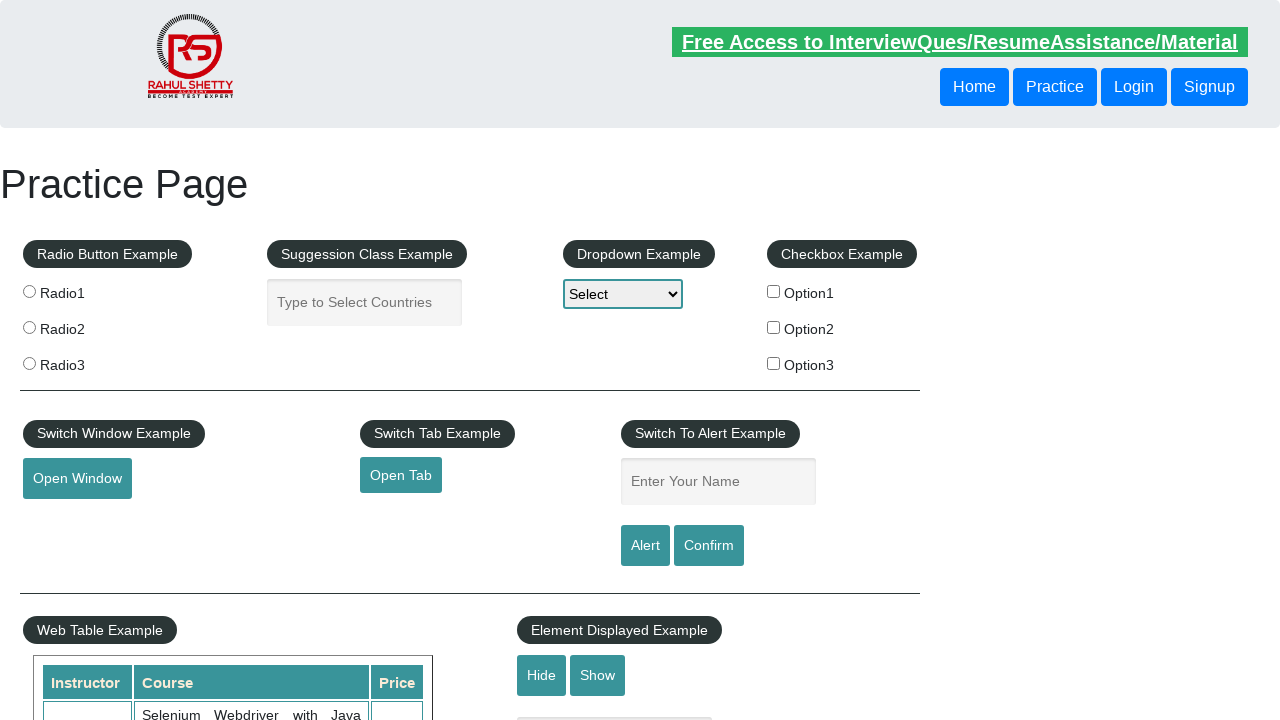

Retrieved all footer links
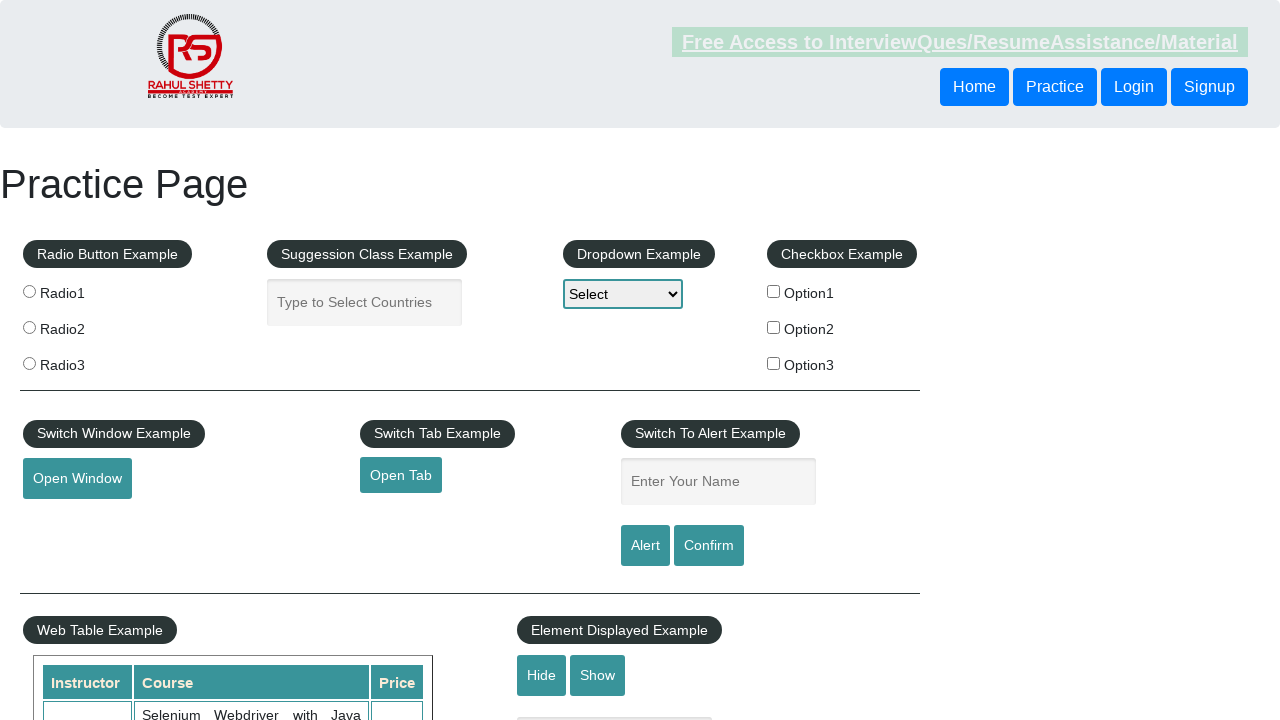

Verified footer link has href attribute: #
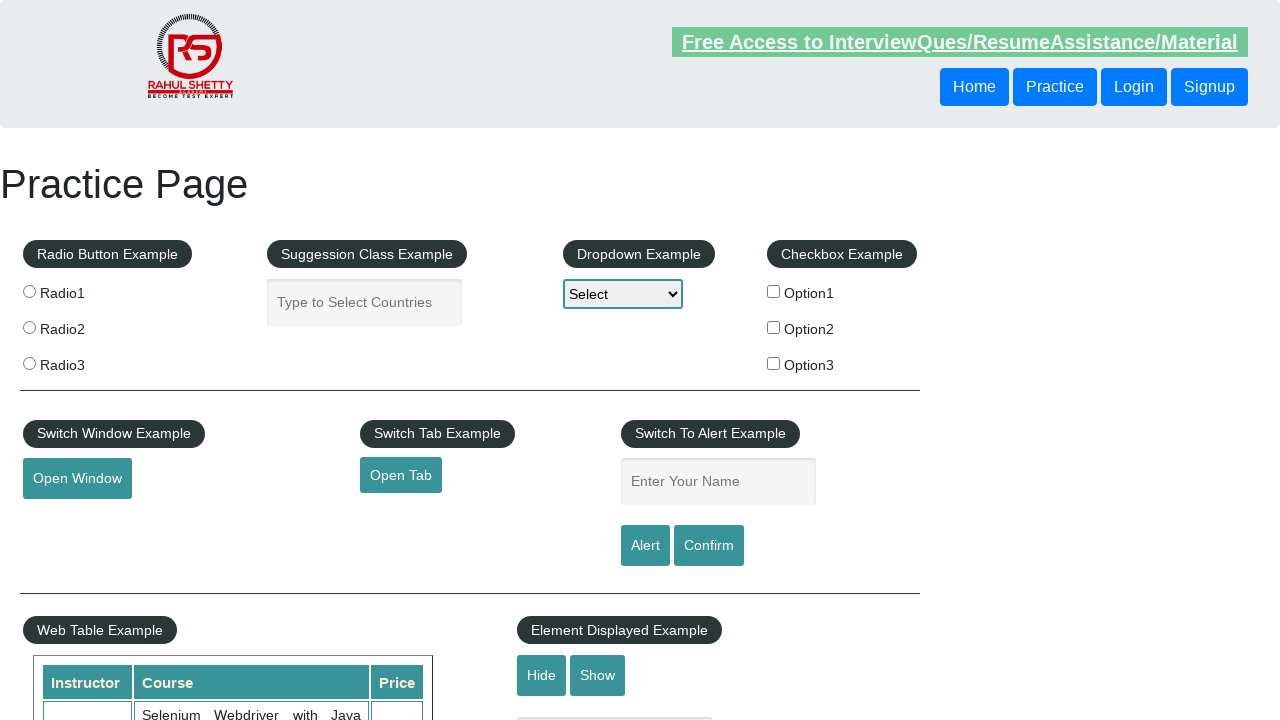

Assertion passed: footer link has valid href
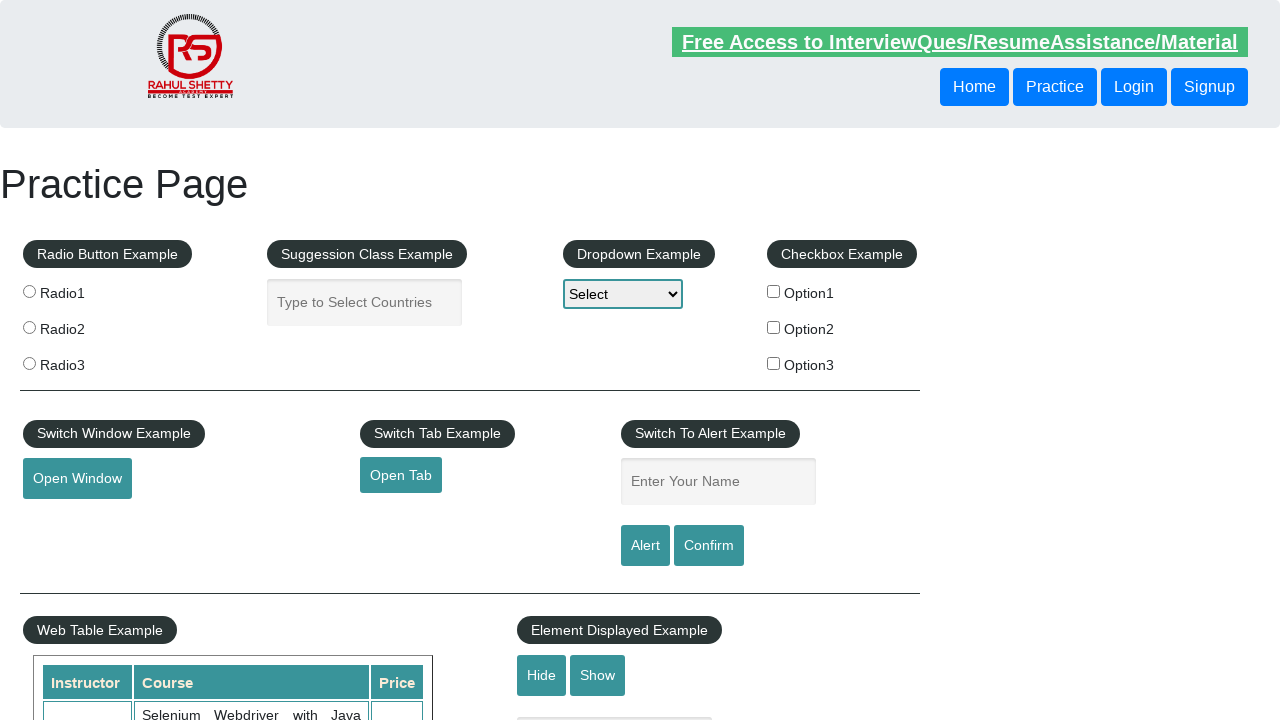

Verified footer link has href attribute: http://www.restapitutorial.com/
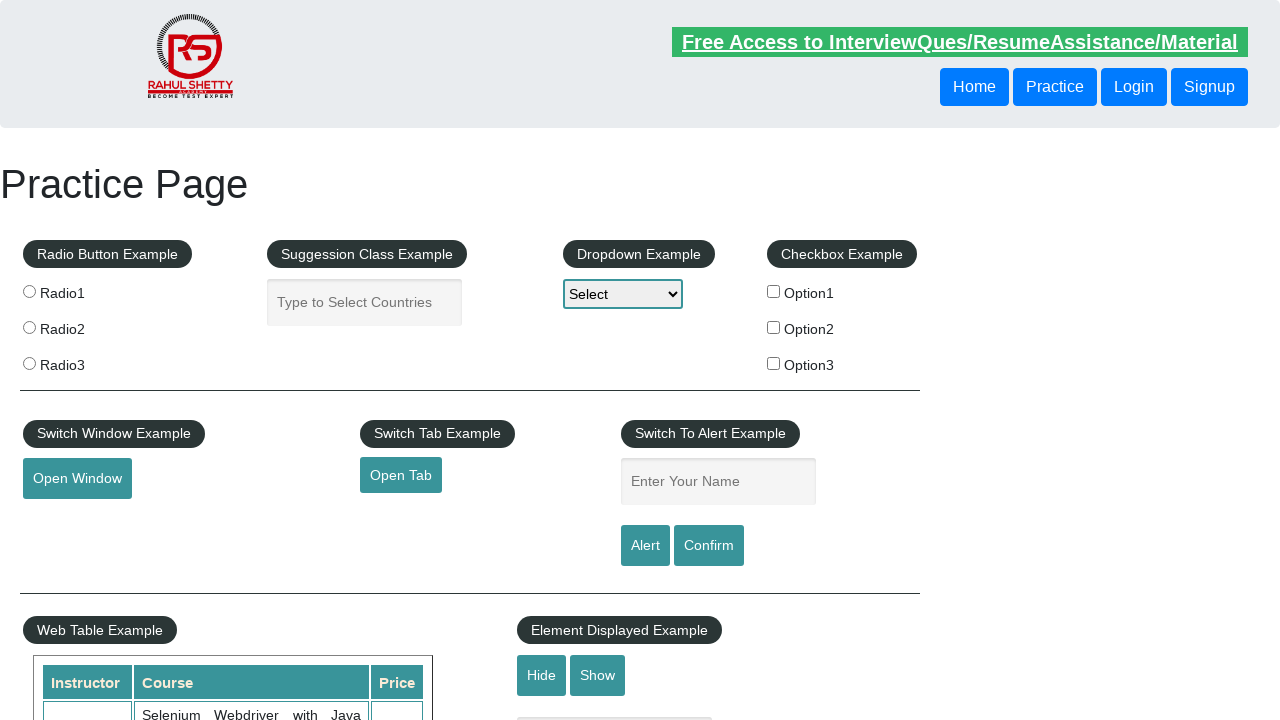

Assertion passed: footer link has valid href
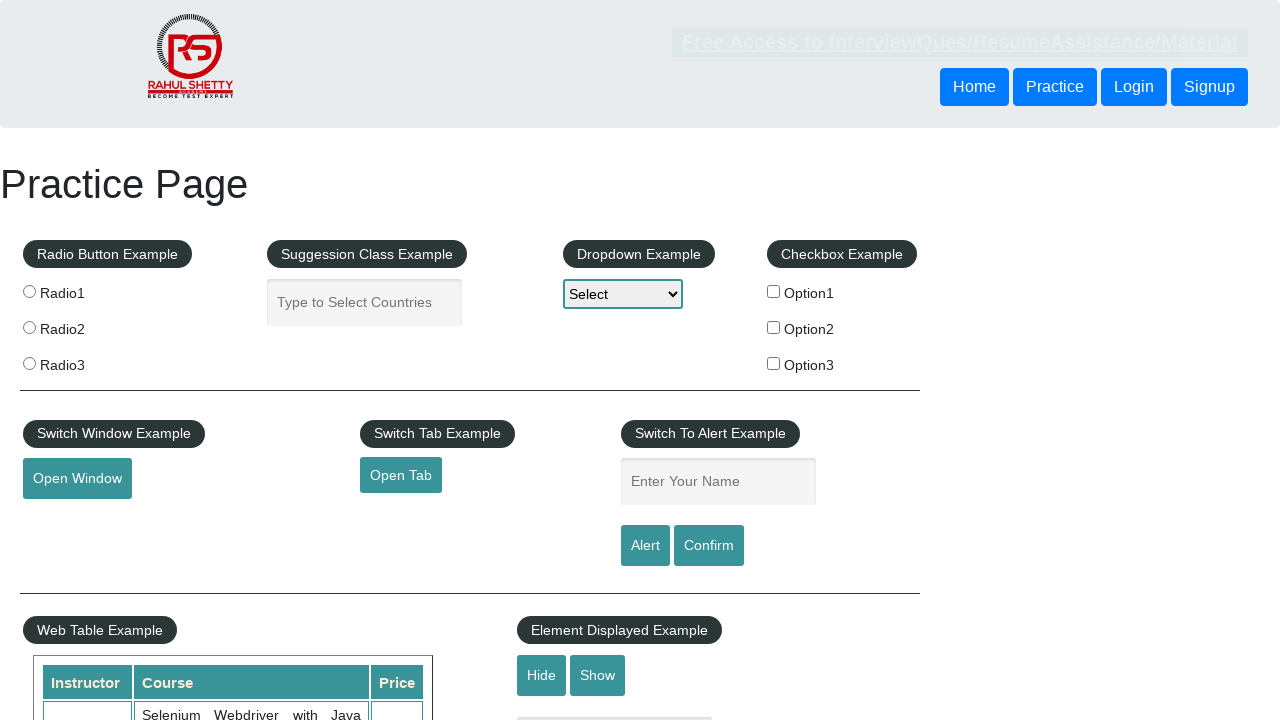

Verified footer link has href attribute: https://www.soapui.org/
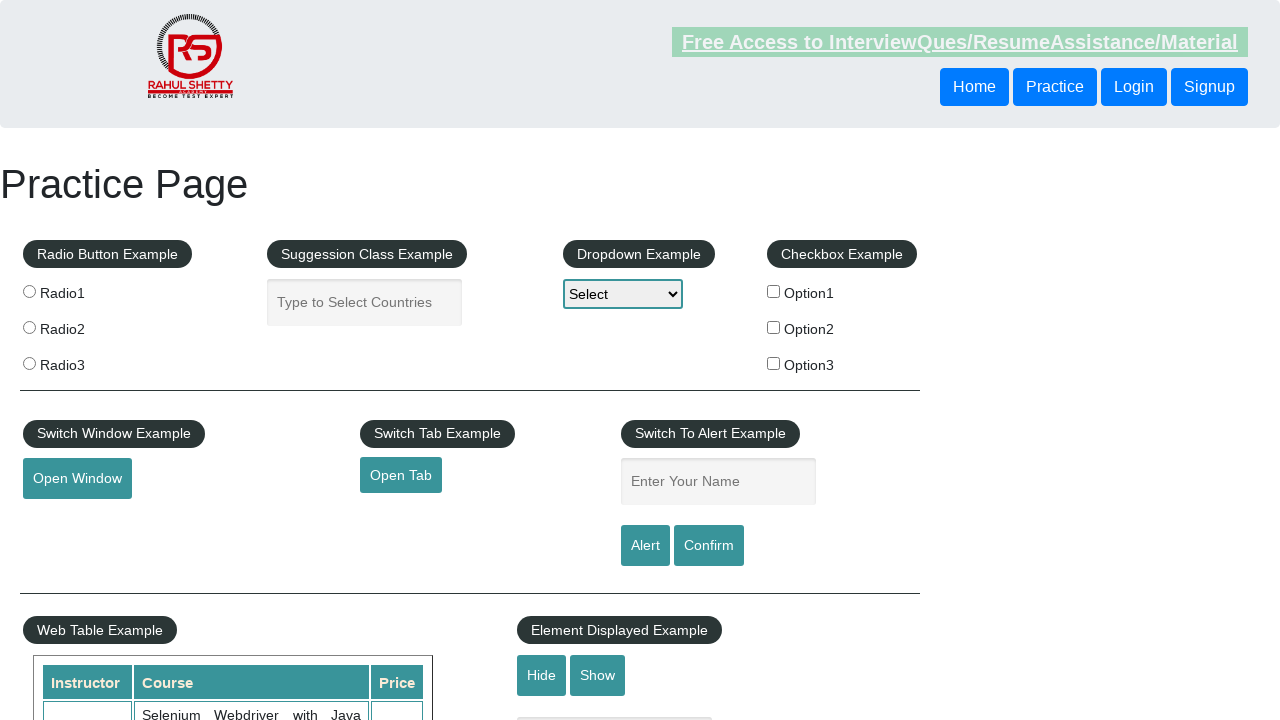

Assertion passed: footer link has valid href
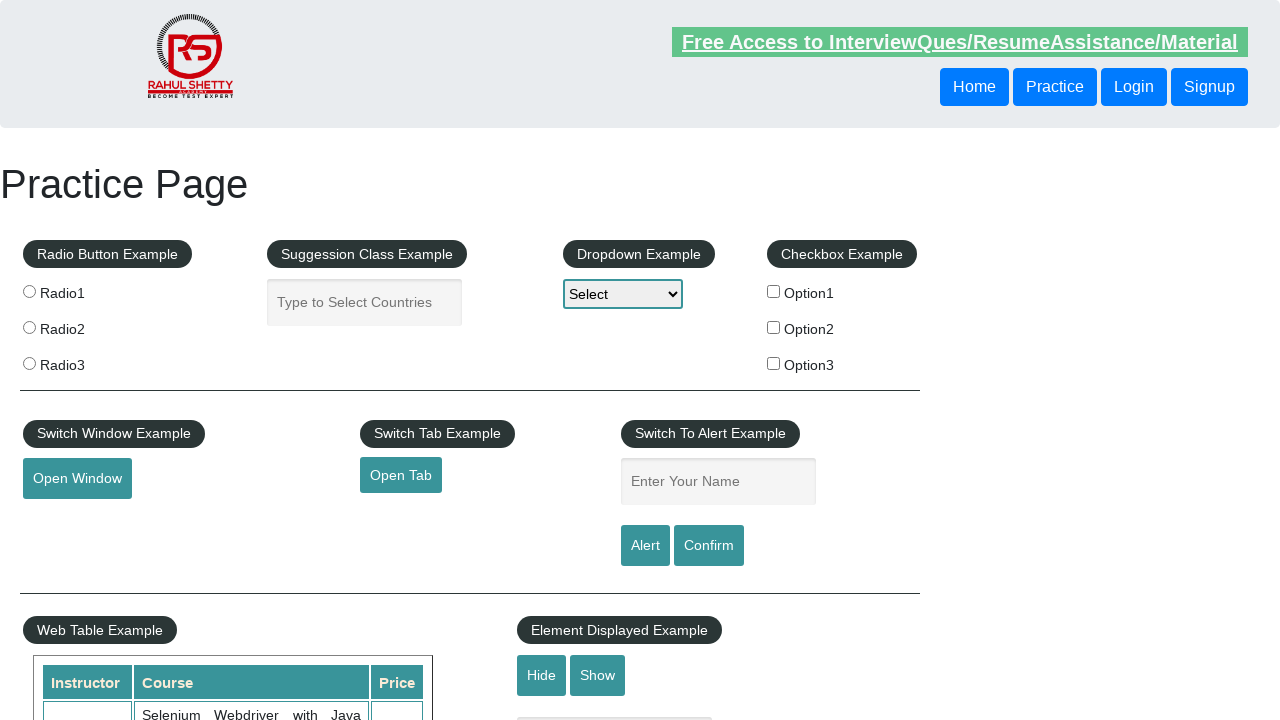

Verified footer link has href attribute: https://courses.rahulshettyacademy.com/p/appium-tutorial
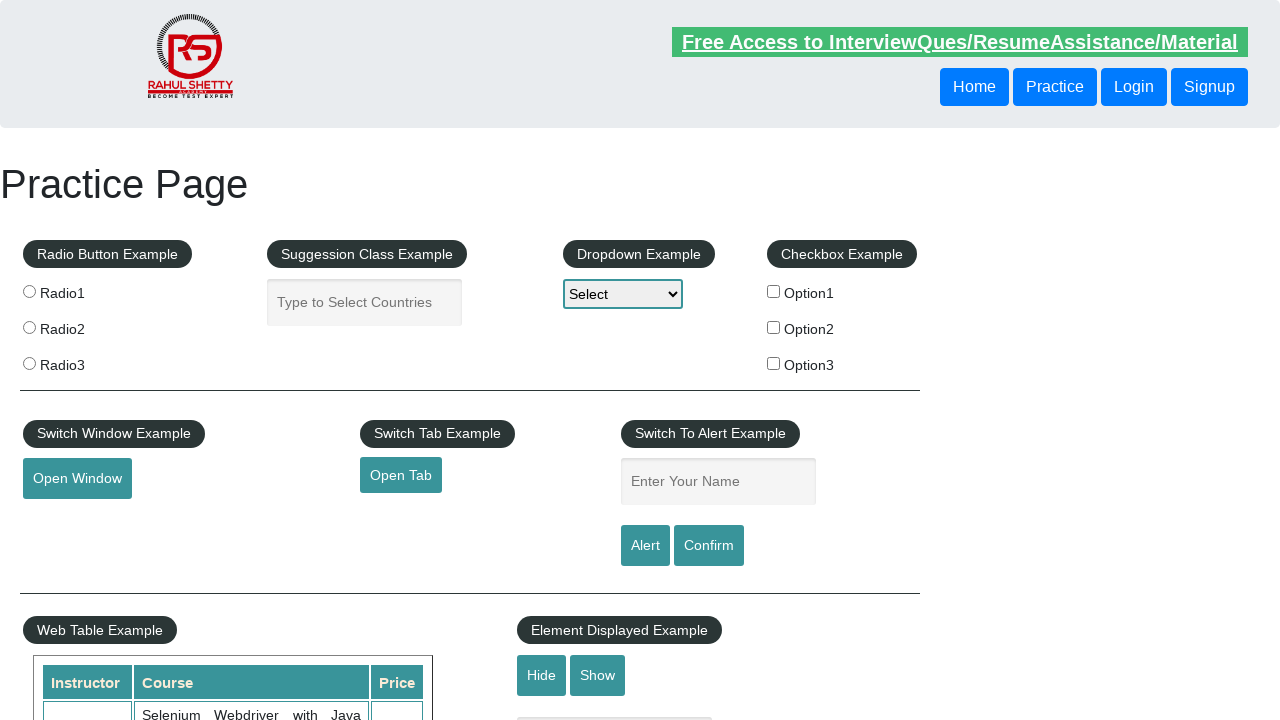

Assertion passed: footer link has valid href
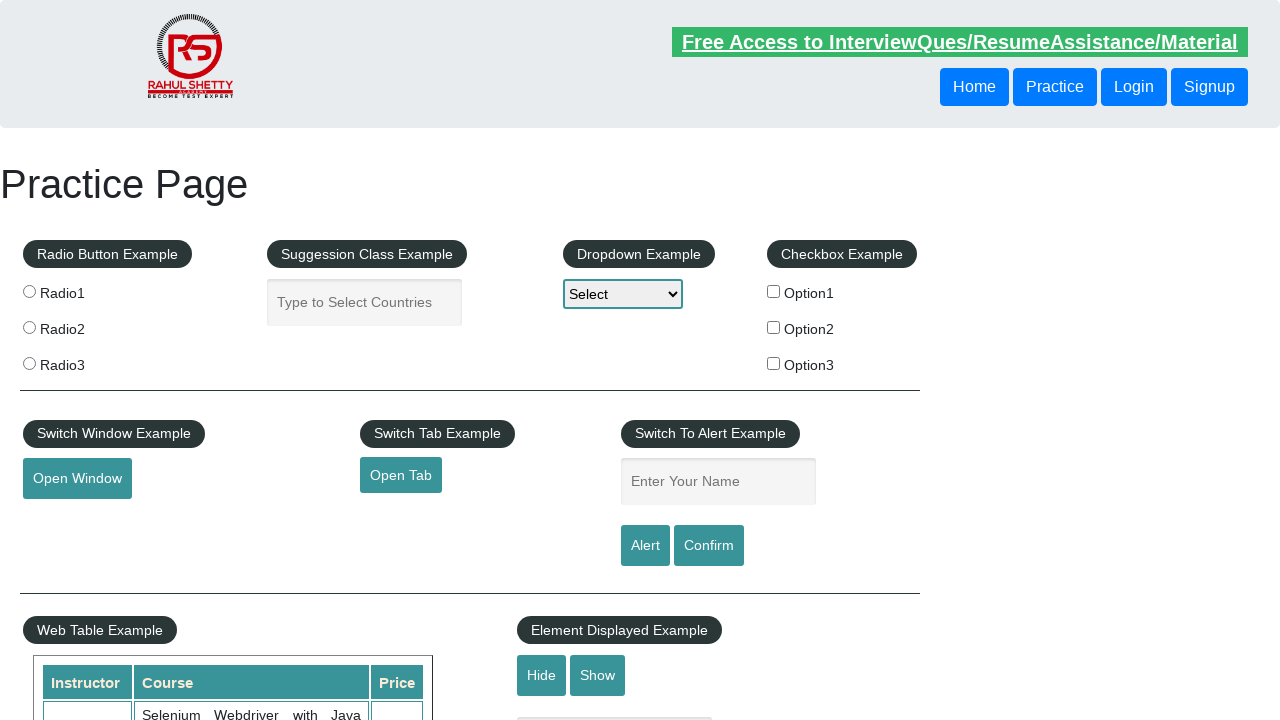

Verified footer link has href attribute: https://jmeter.apache.org/
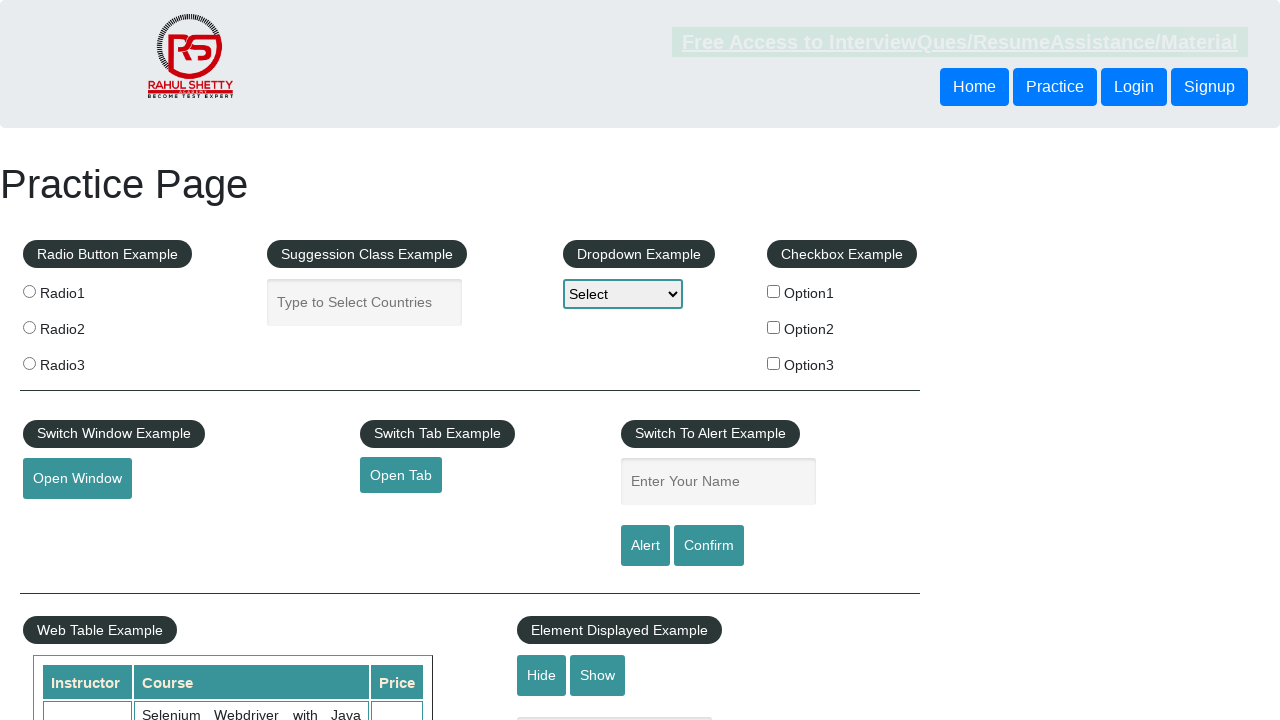

Assertion passed: footer link has valid href
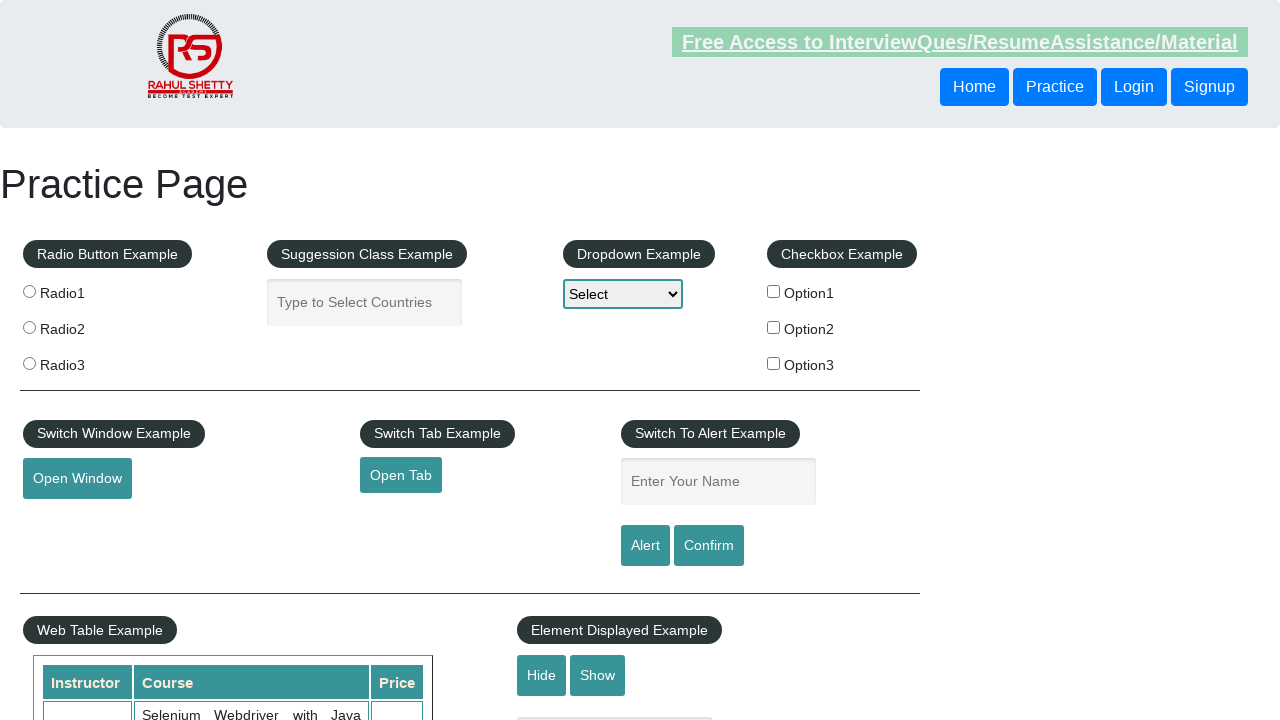

Verified footer link has href attribute: #
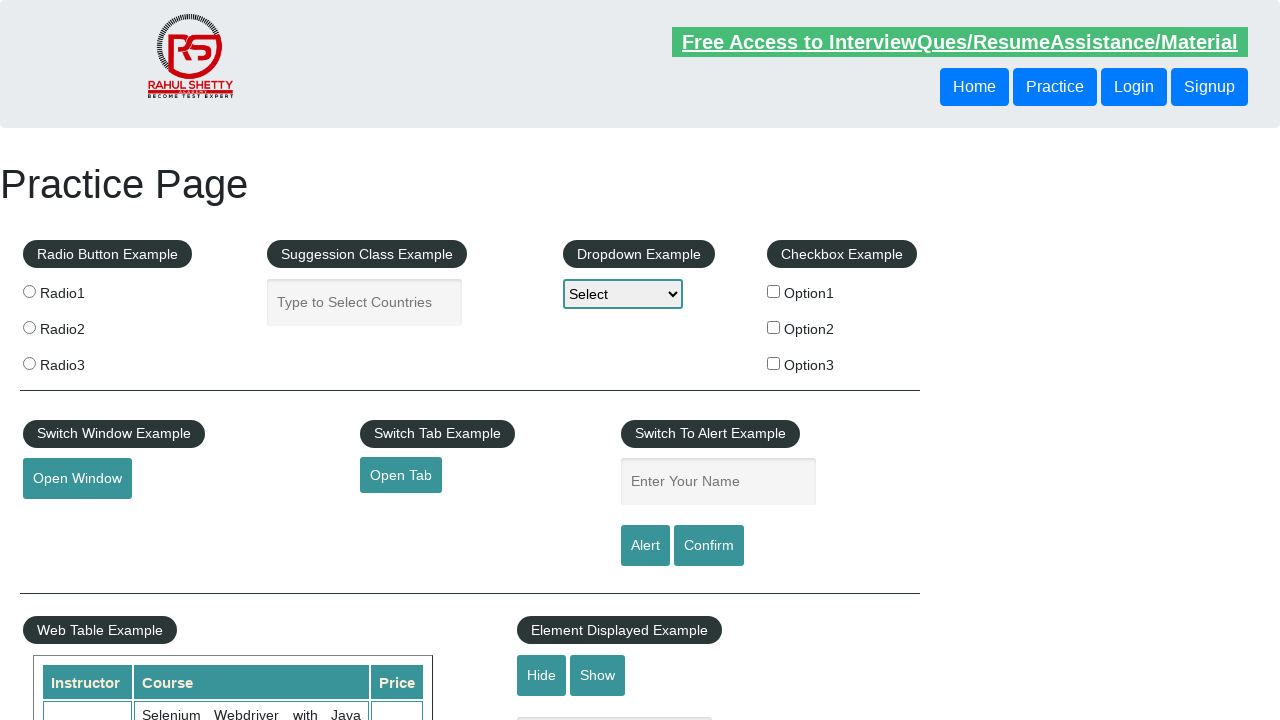

Assertion passed: footer link has valid href
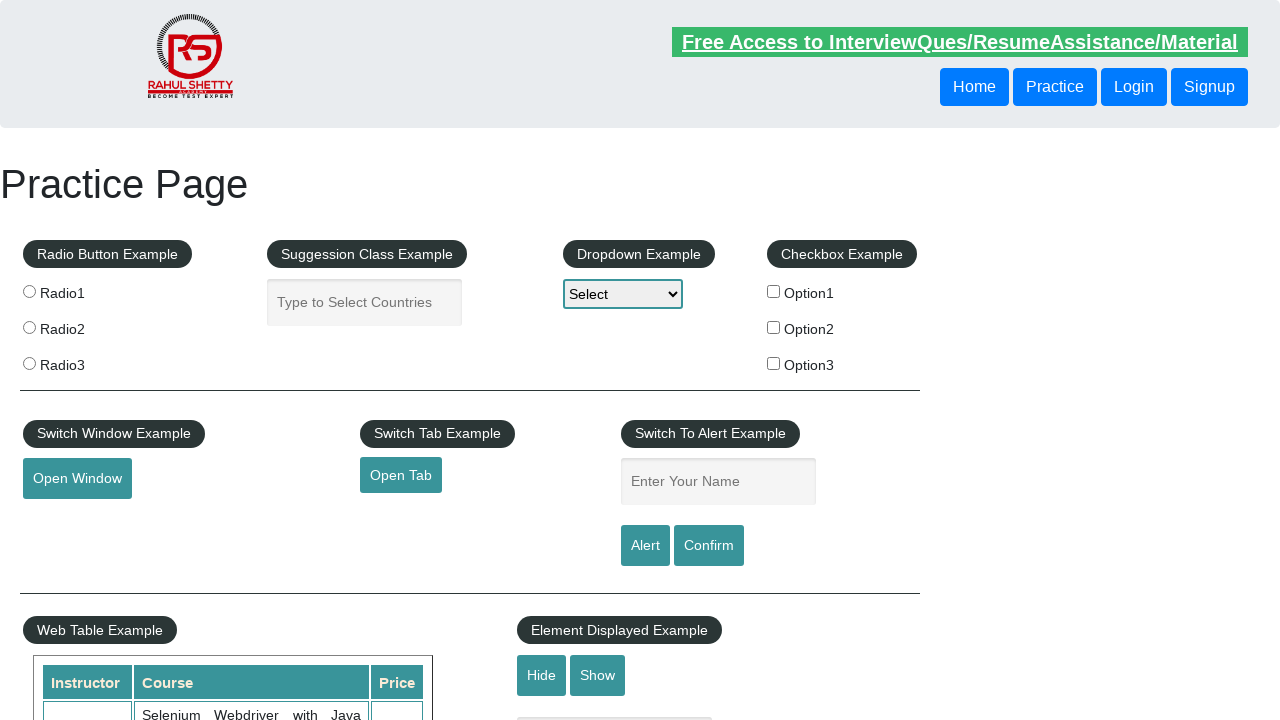

Verified footer link has href attribute: https://rahulshettyacademy.com/brokenlink
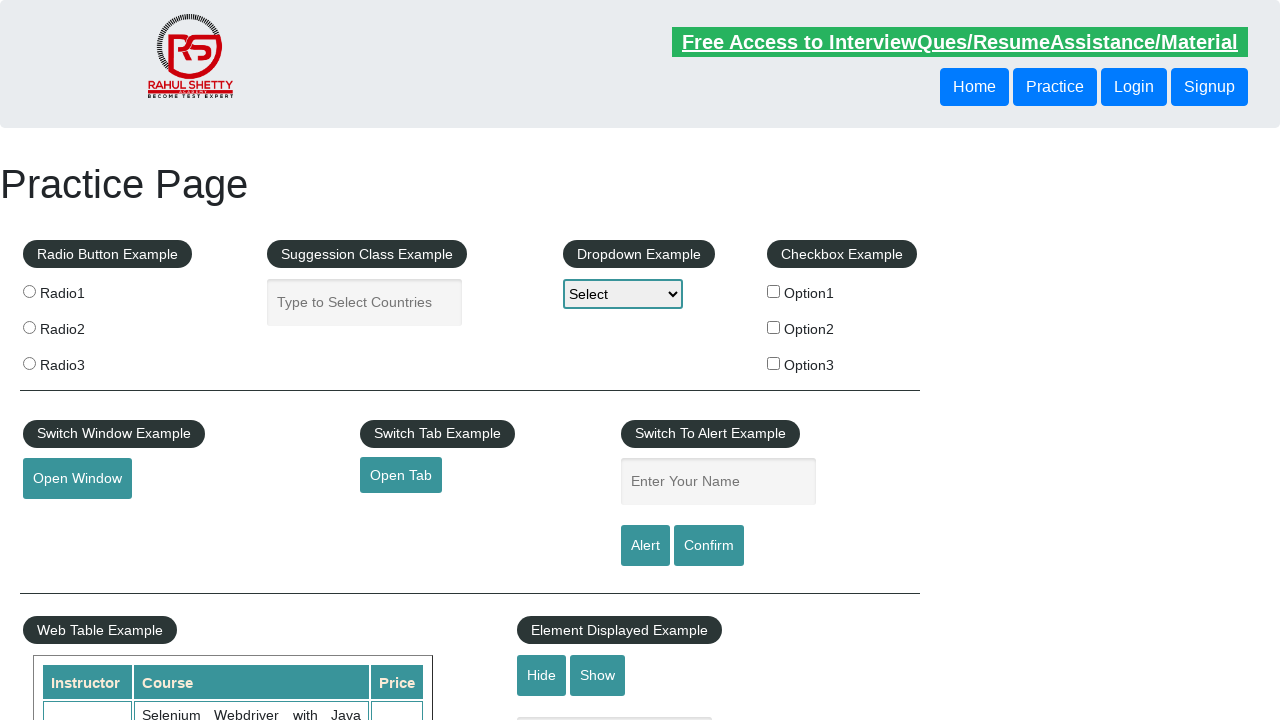

Assertion passed: footer link has valid href
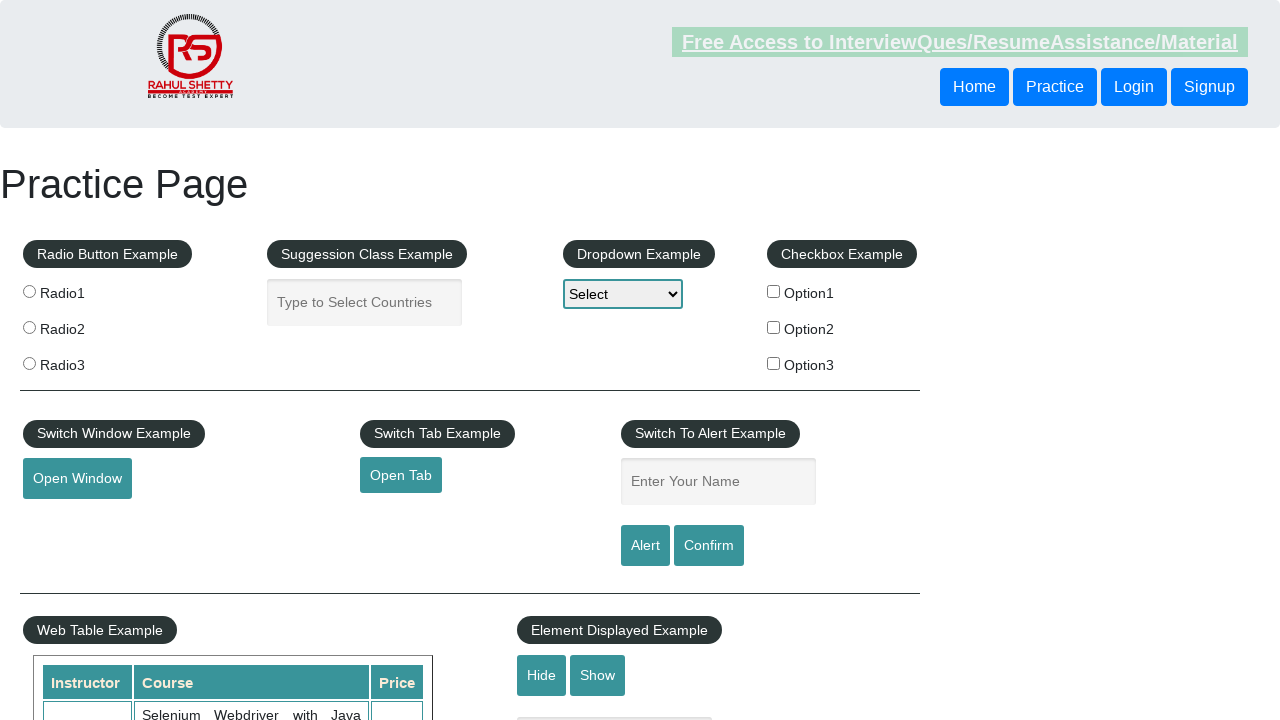

Verified footer link has href attribute: #
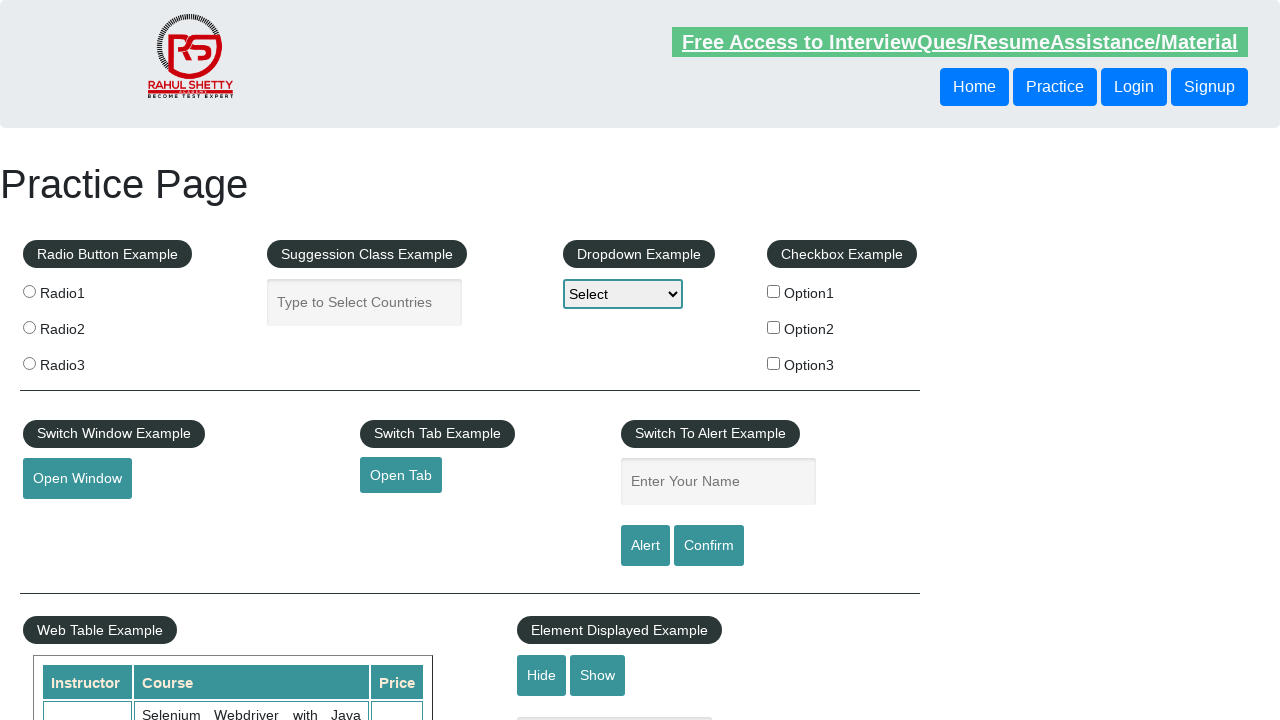

Assertion passed: footer link has valid href
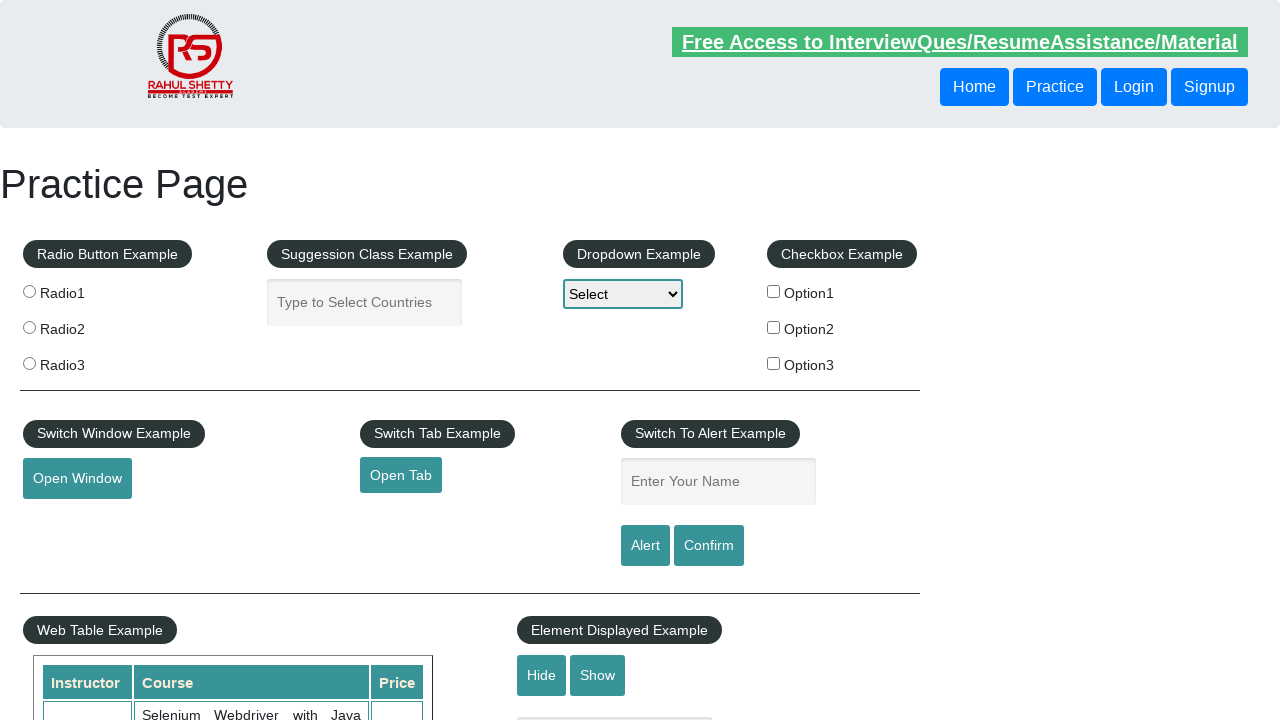

Verified footer link has href attribute: #
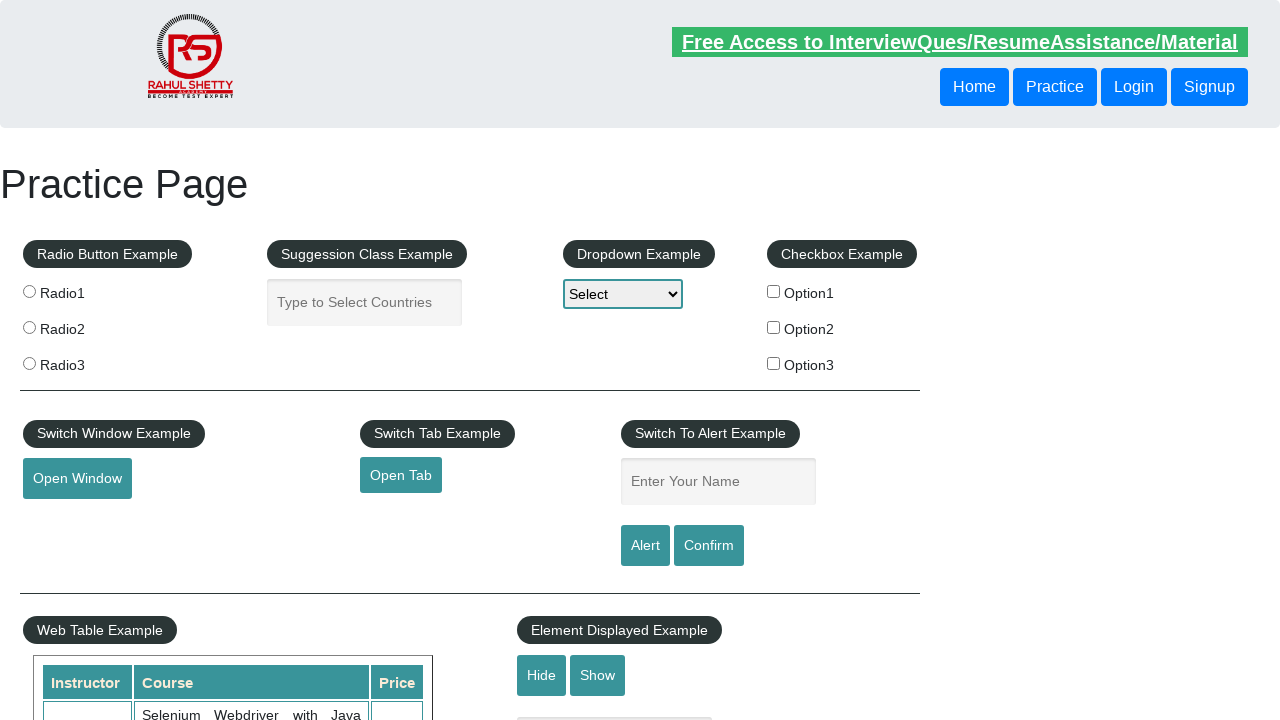

Assertion passed: footer link has valid href
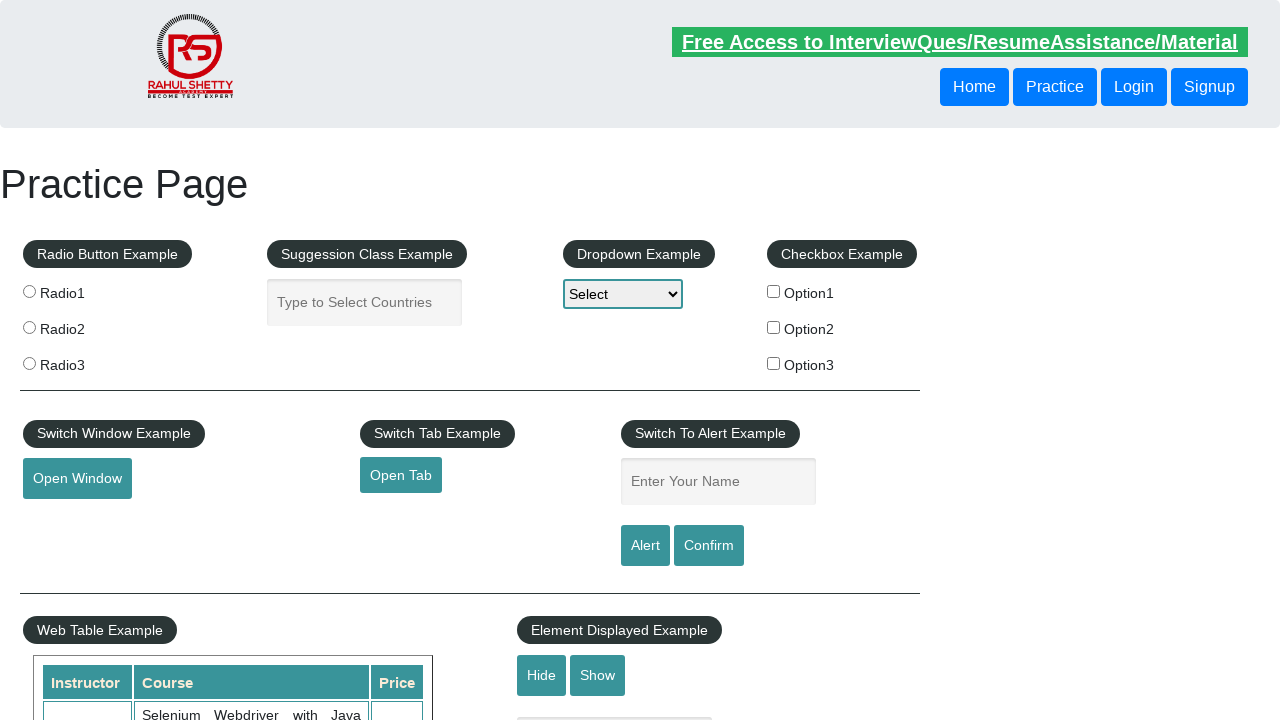

Verified footer link has href attribute: #
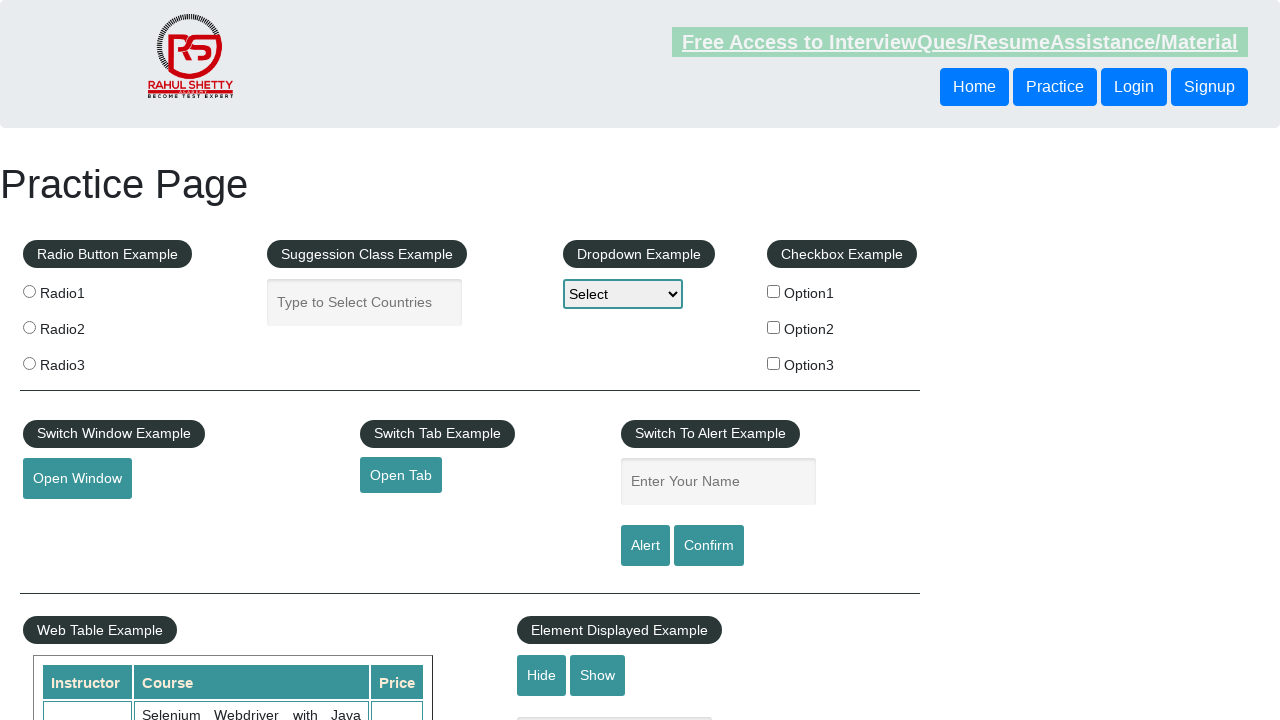

Assertion passed: footer link has valid href
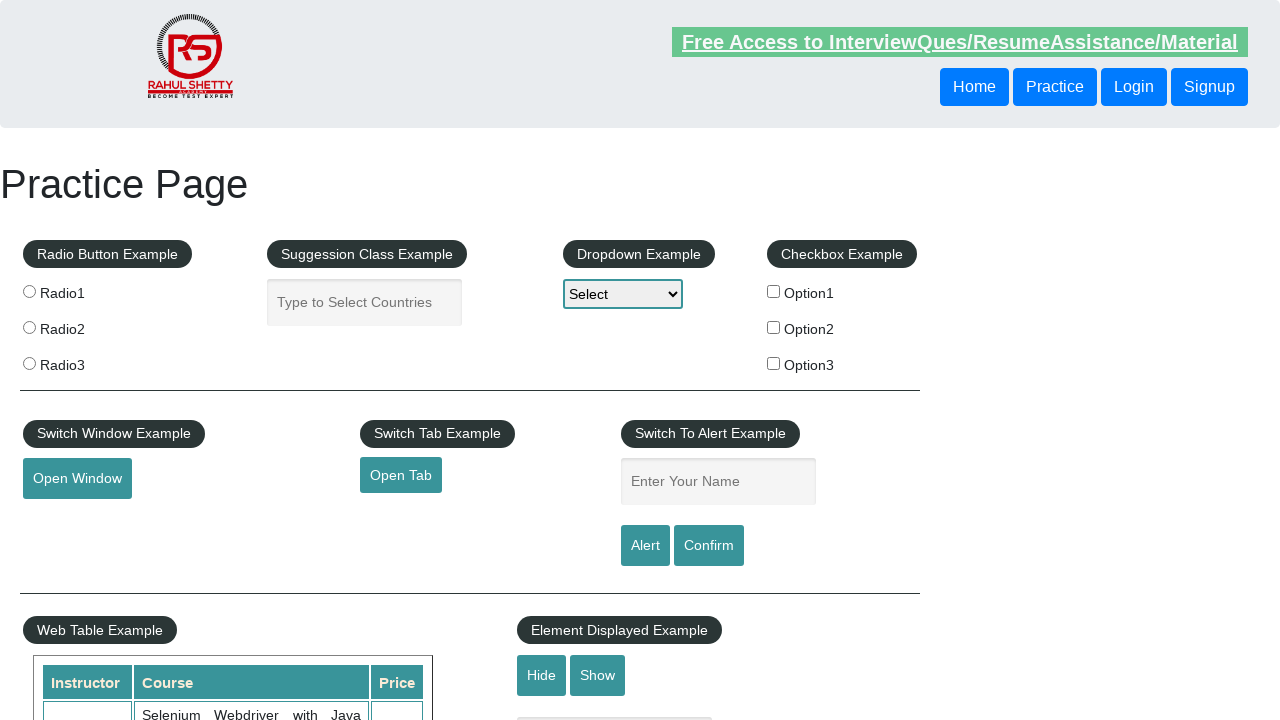

Verified footer link has href attribute: #
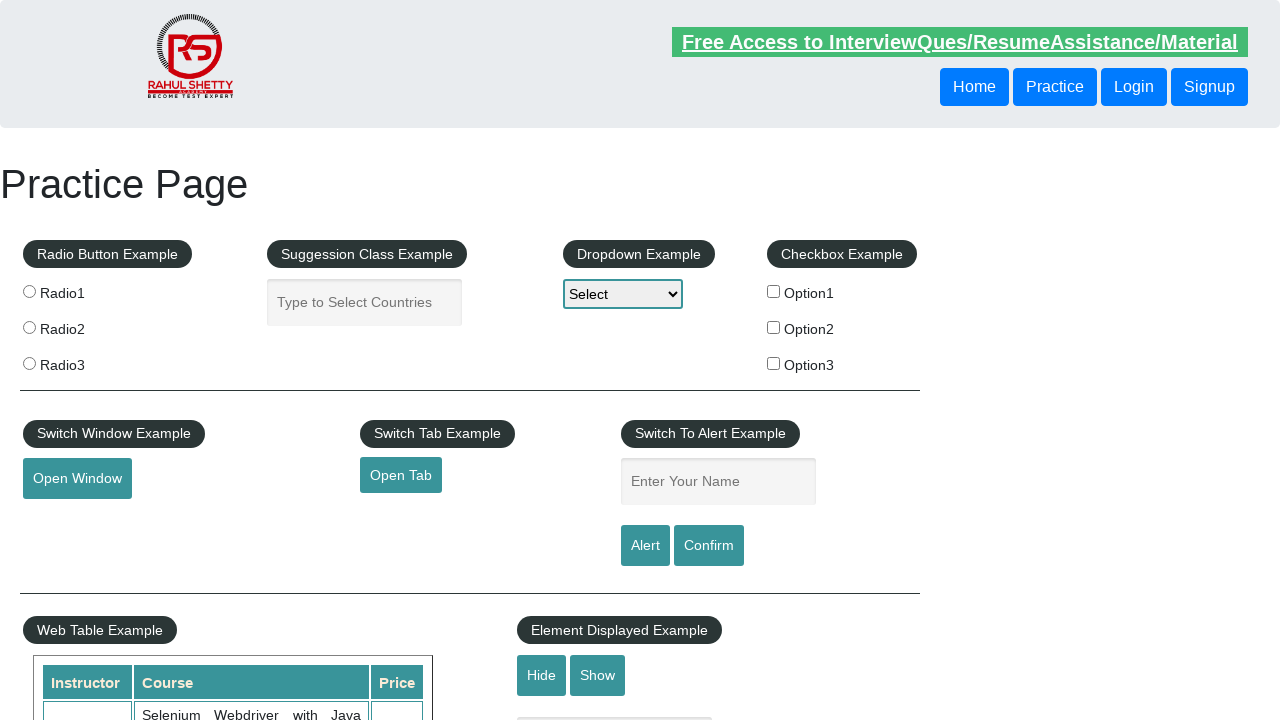

Assertion passed: footer link has valid href
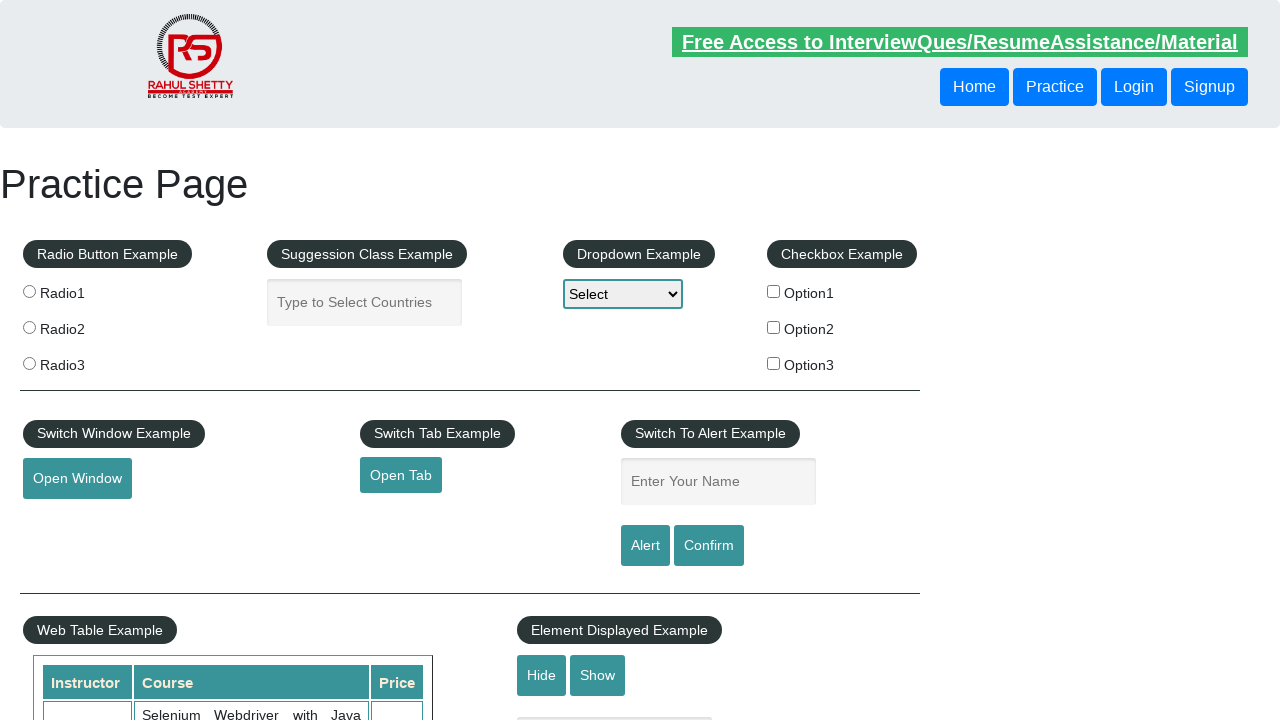

Verified footer link has href attribute: #
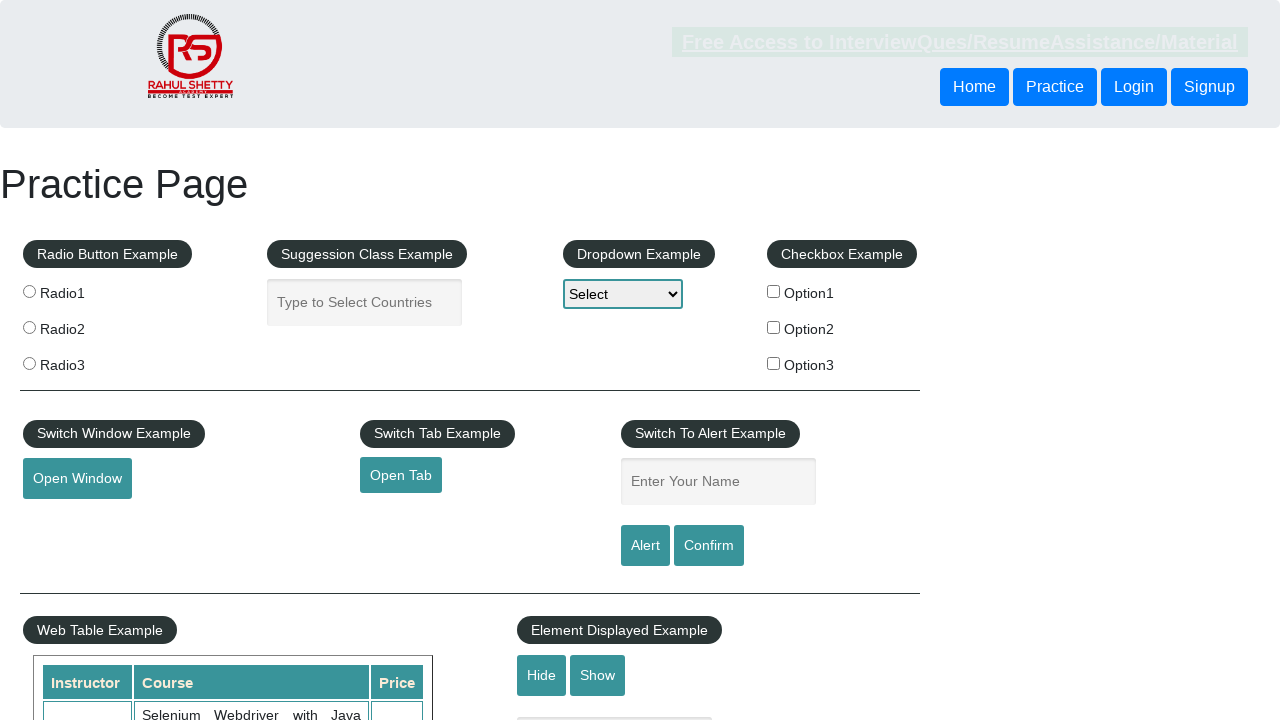

Assertion passed: footer link has valid href
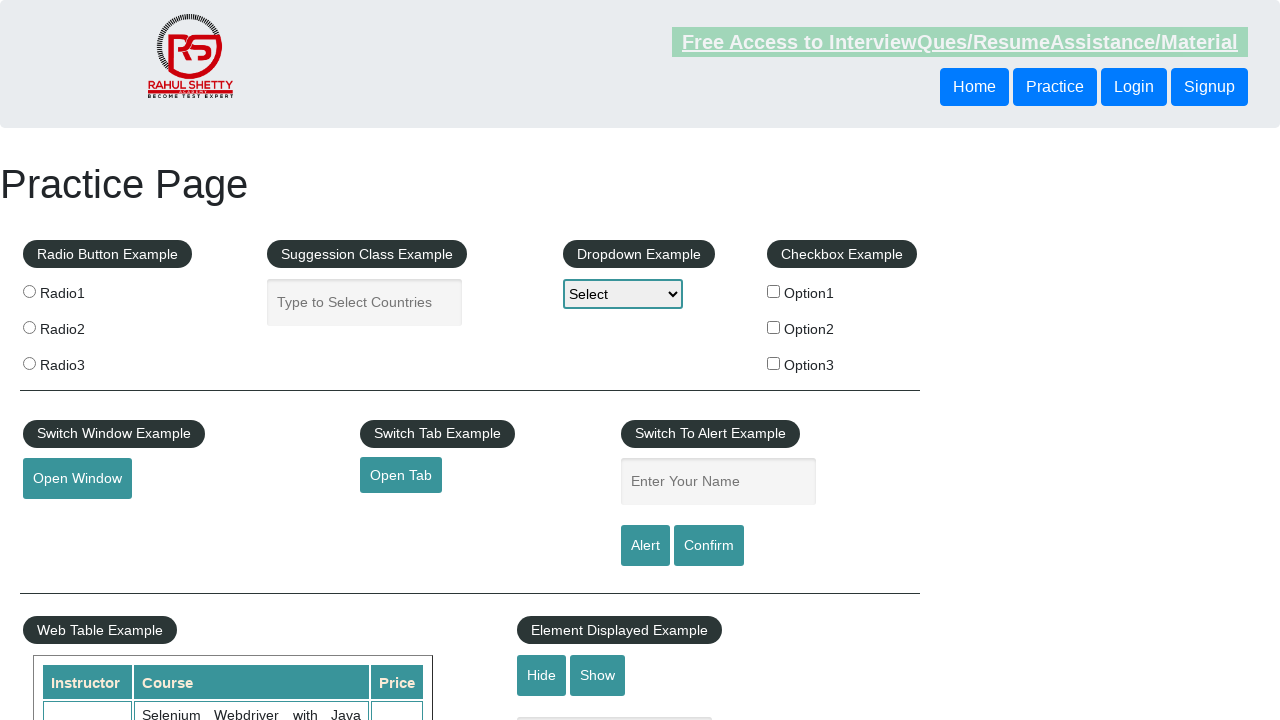

Verified footer link has href attribute: #
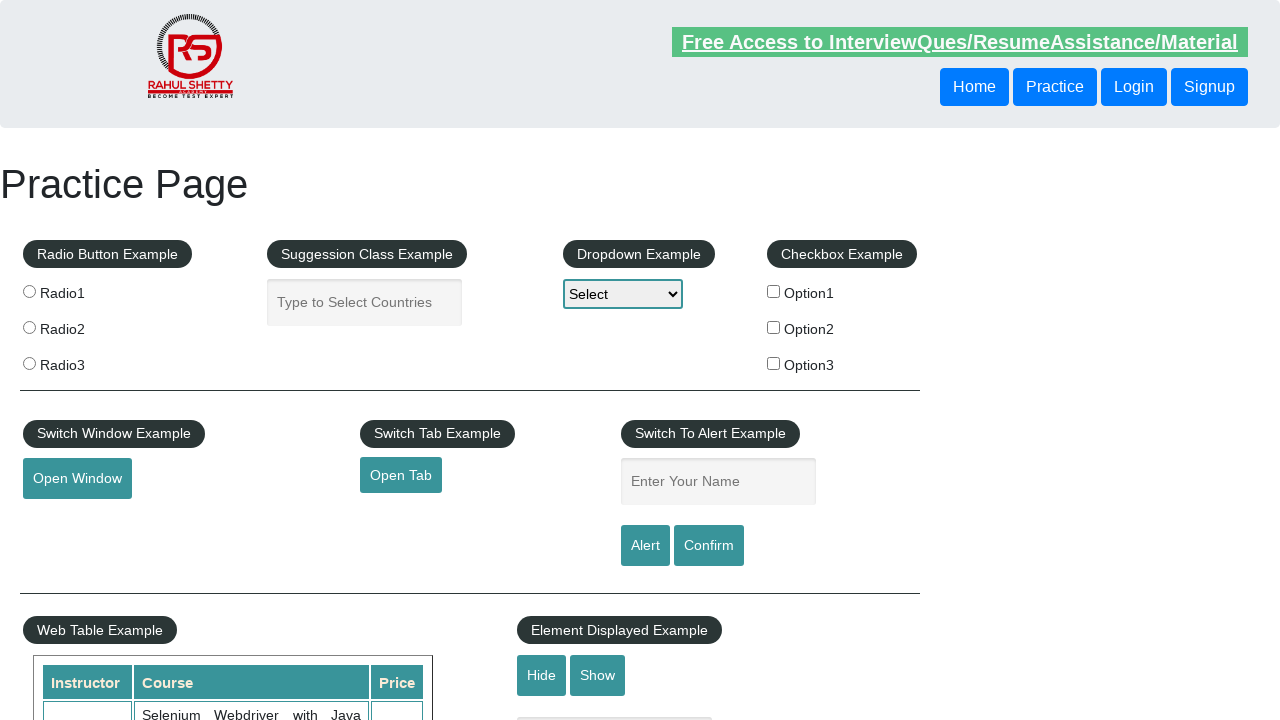

Assertion passed: footer link has valid href
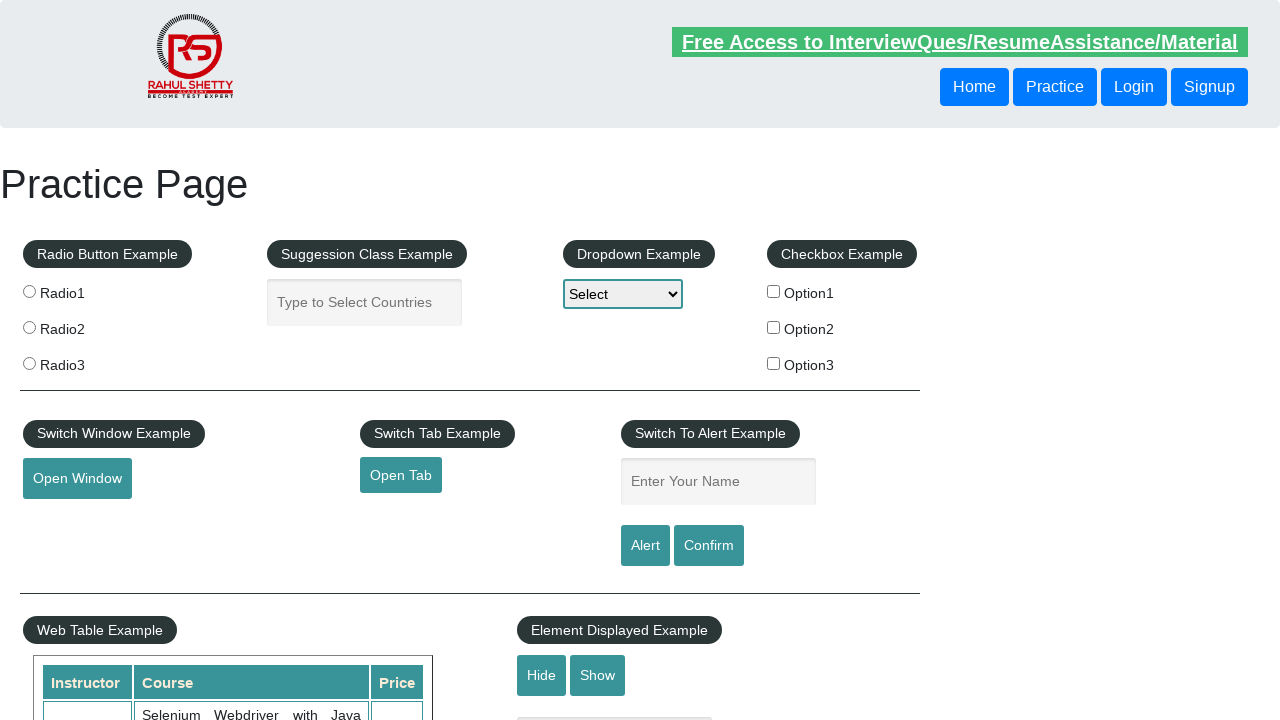

Verified footer link has href attribute: #
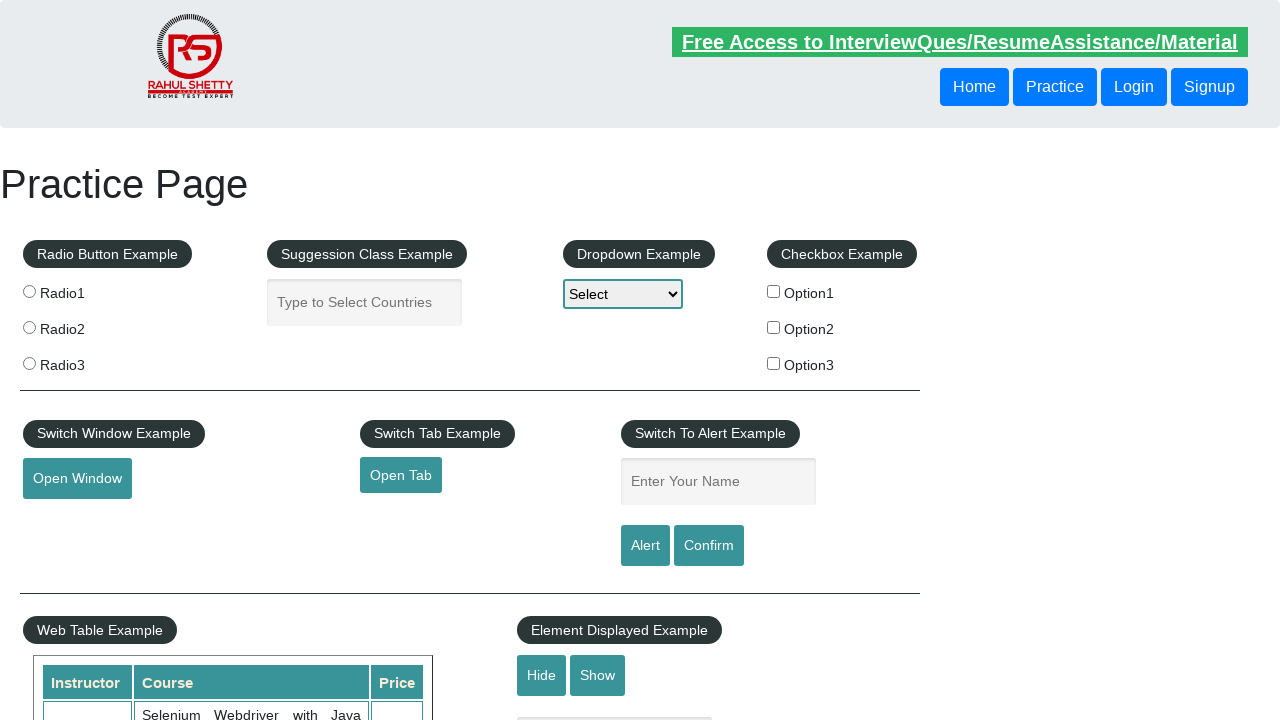

Assertion passed: footer link has valid href
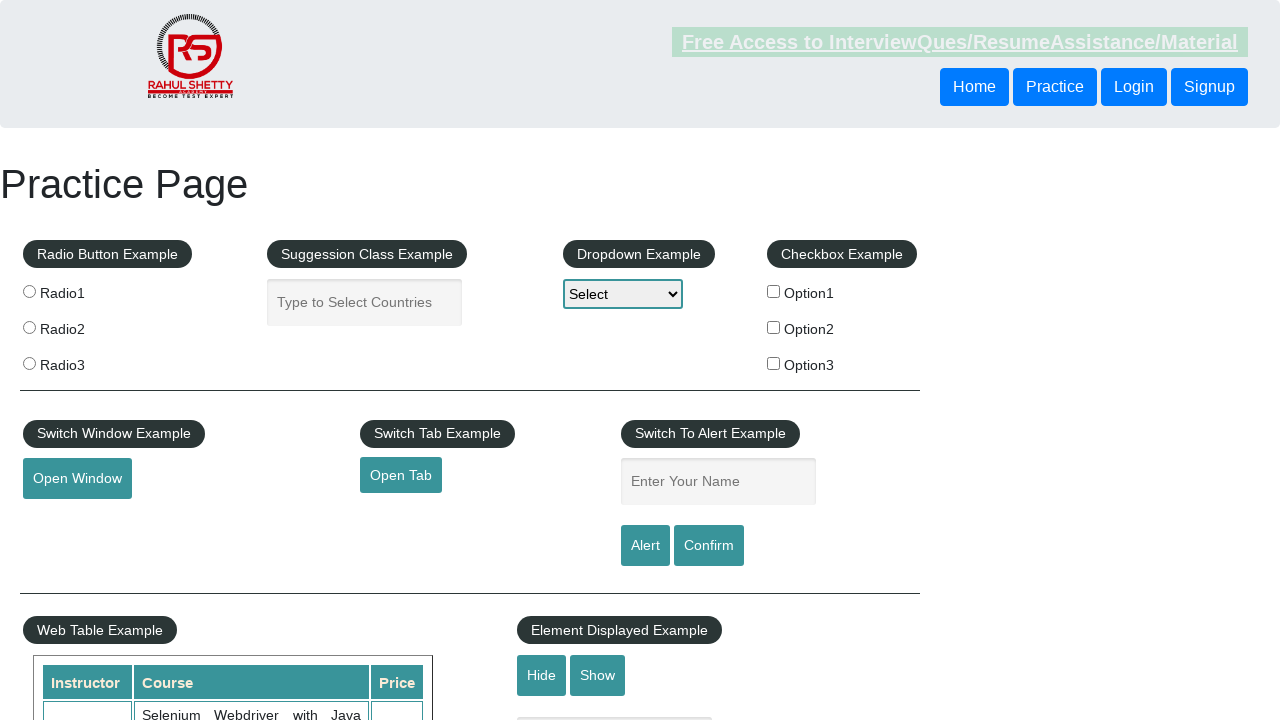

Verified footer link has href attribute: #
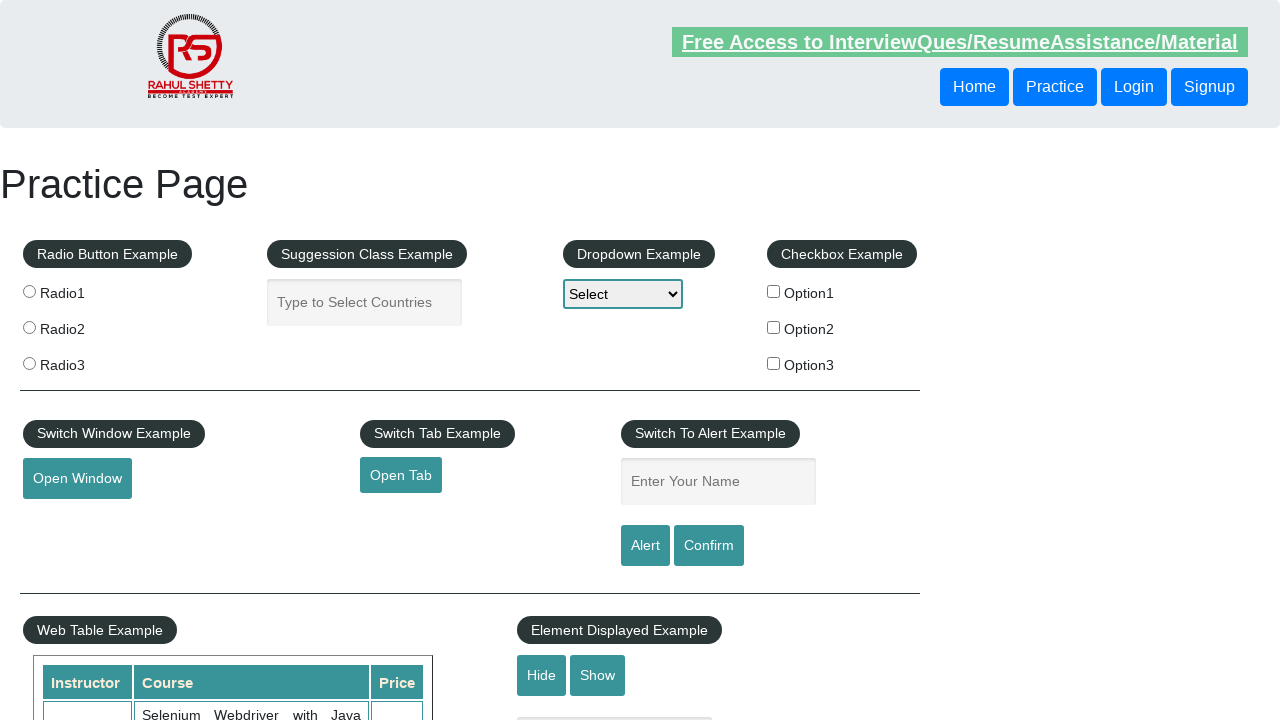

Assertion passed: footer link has valid href
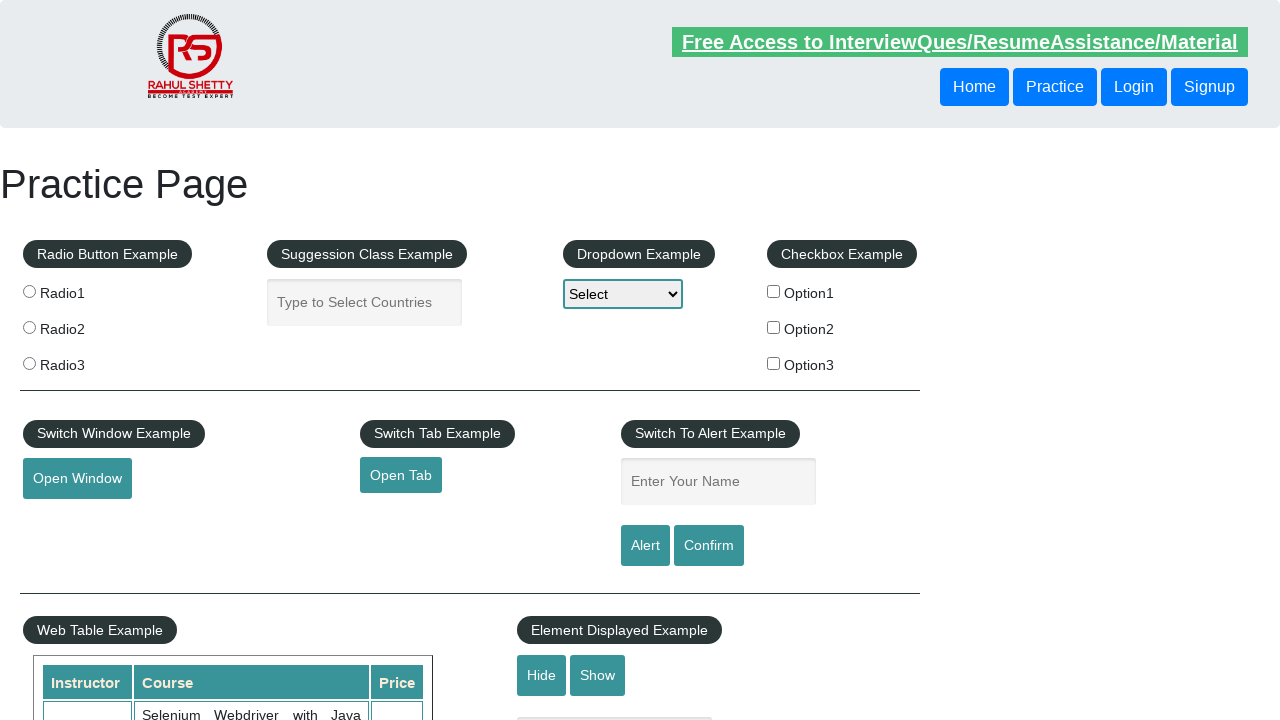

Verified footer link has href attribute: #
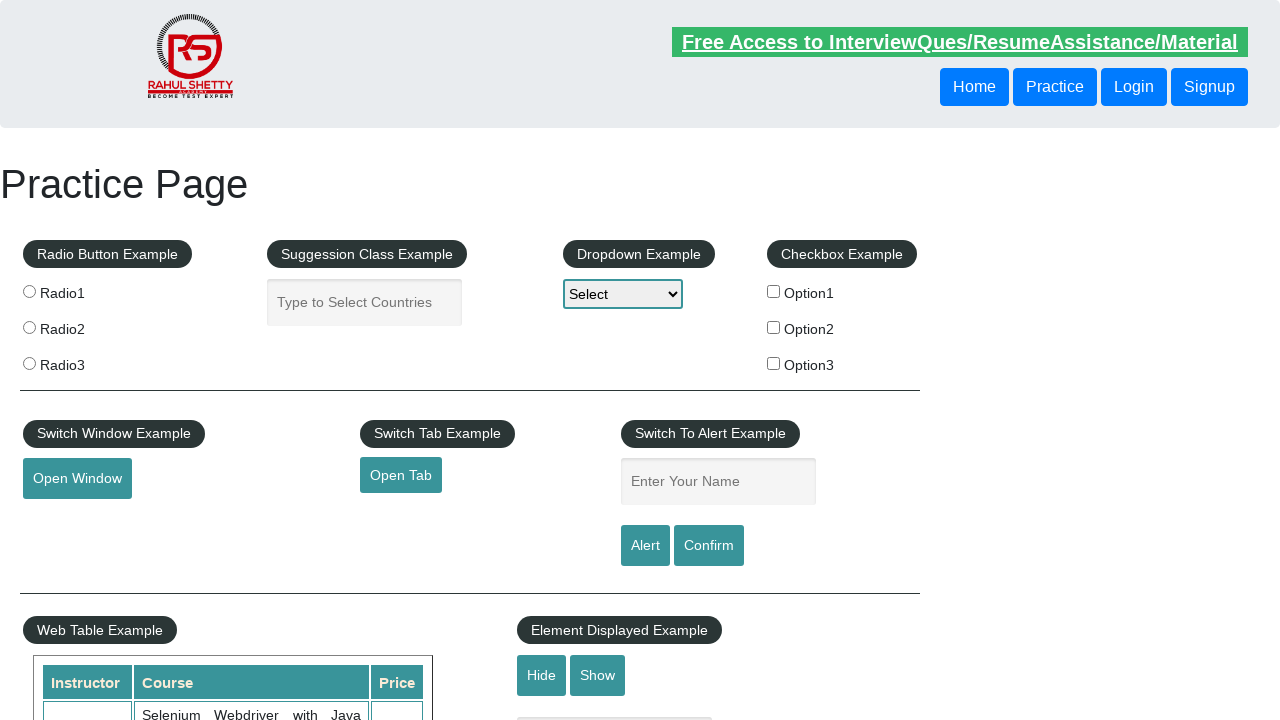

Assertion passed: footer link has valid href
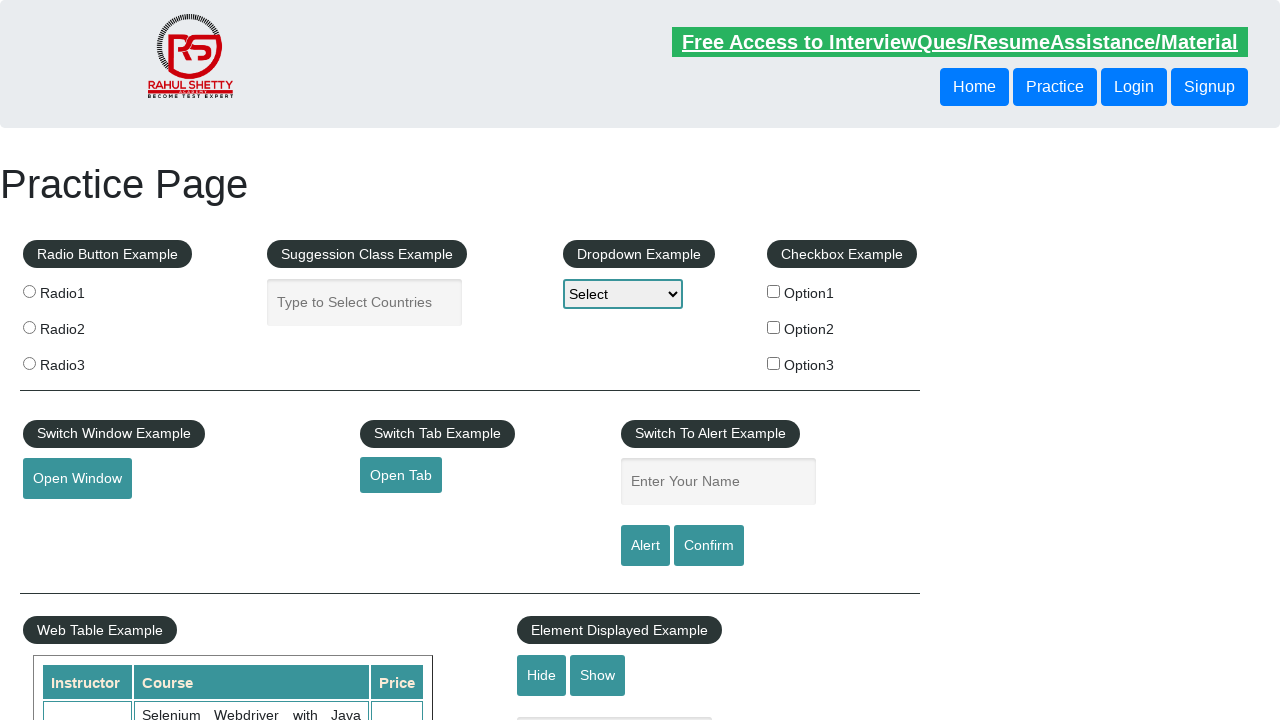

Verified footer link has href attribute: #
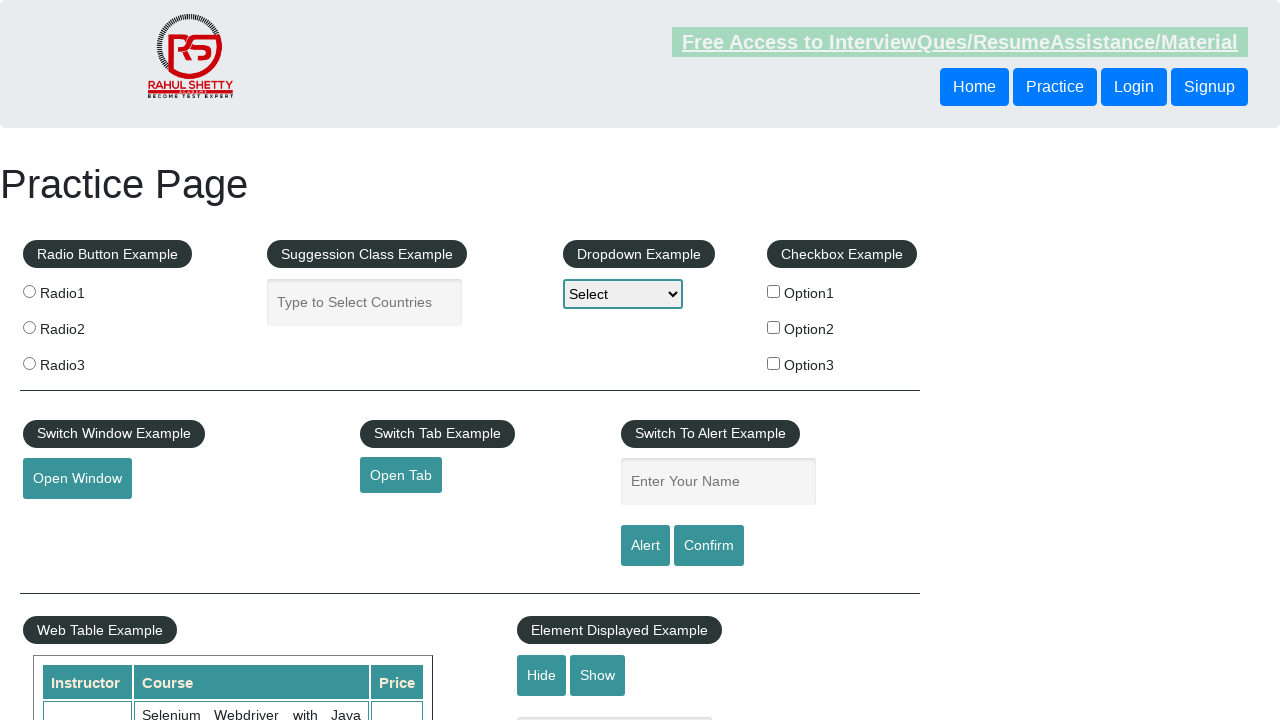

Assertion passed: footer link has valid href
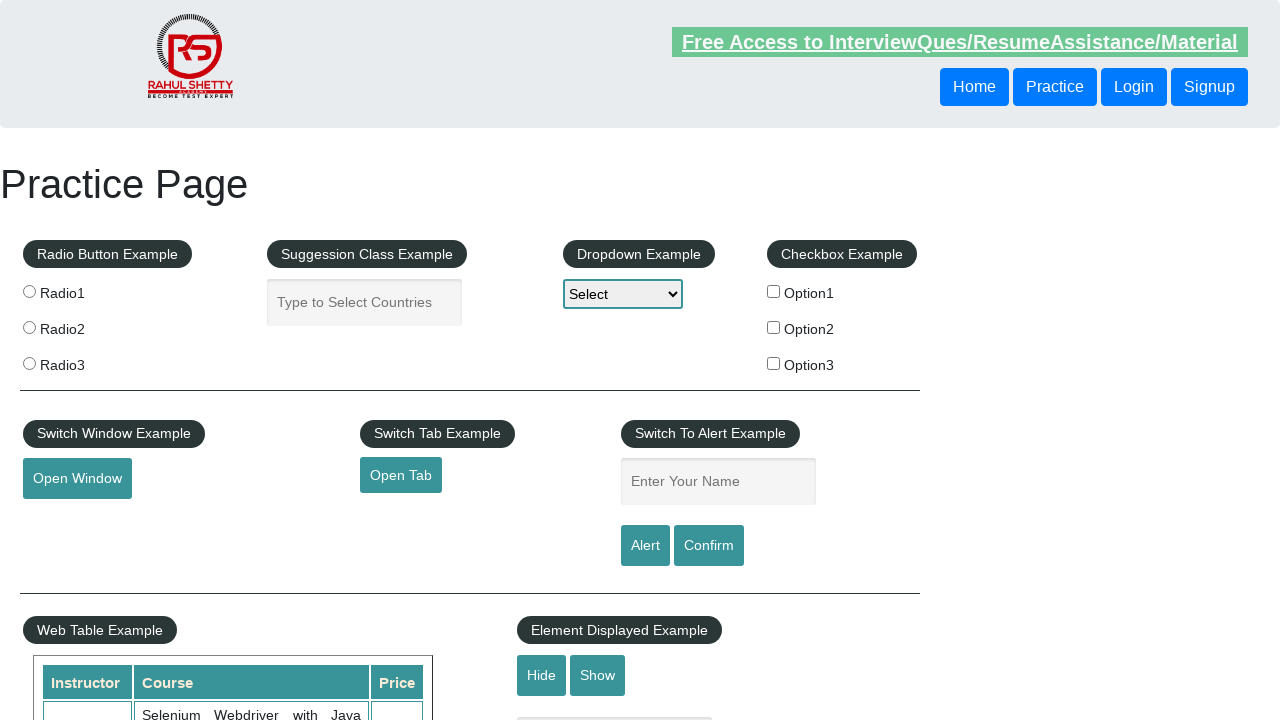

Verified footer link has href attribute: #
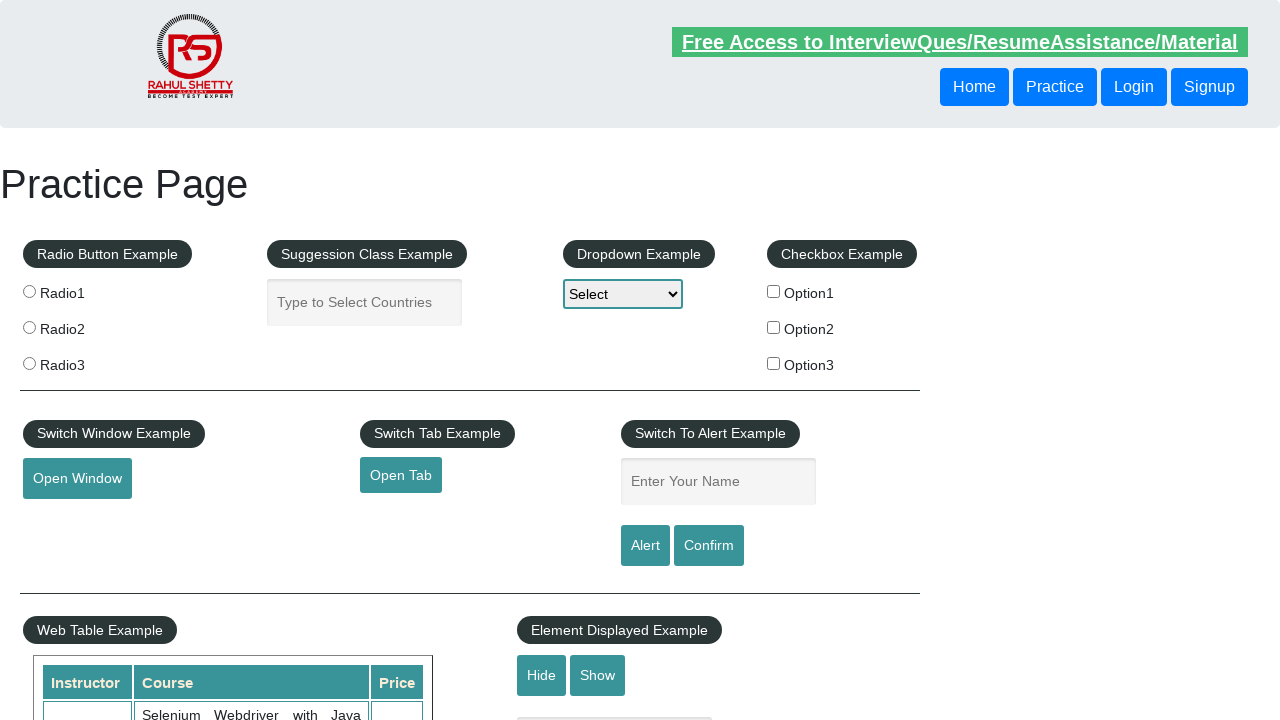

Assertion passed: footer link has valid href
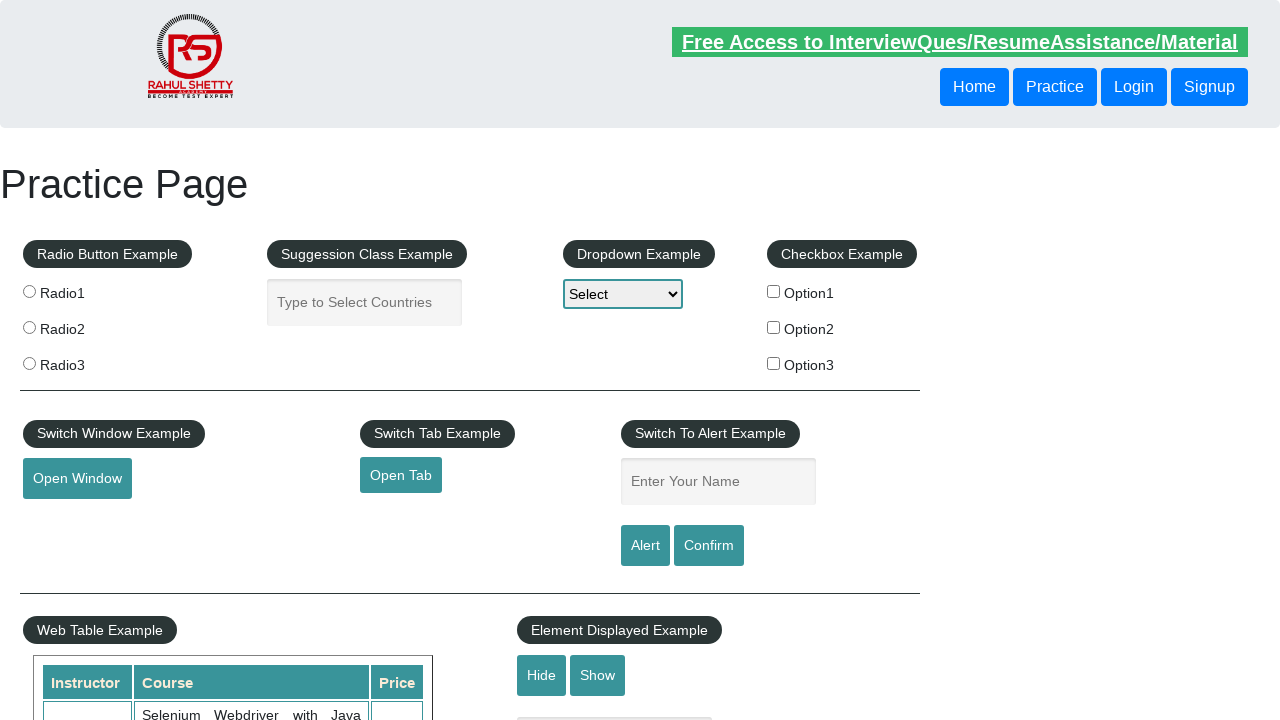

Verified footer link has href attribute: #
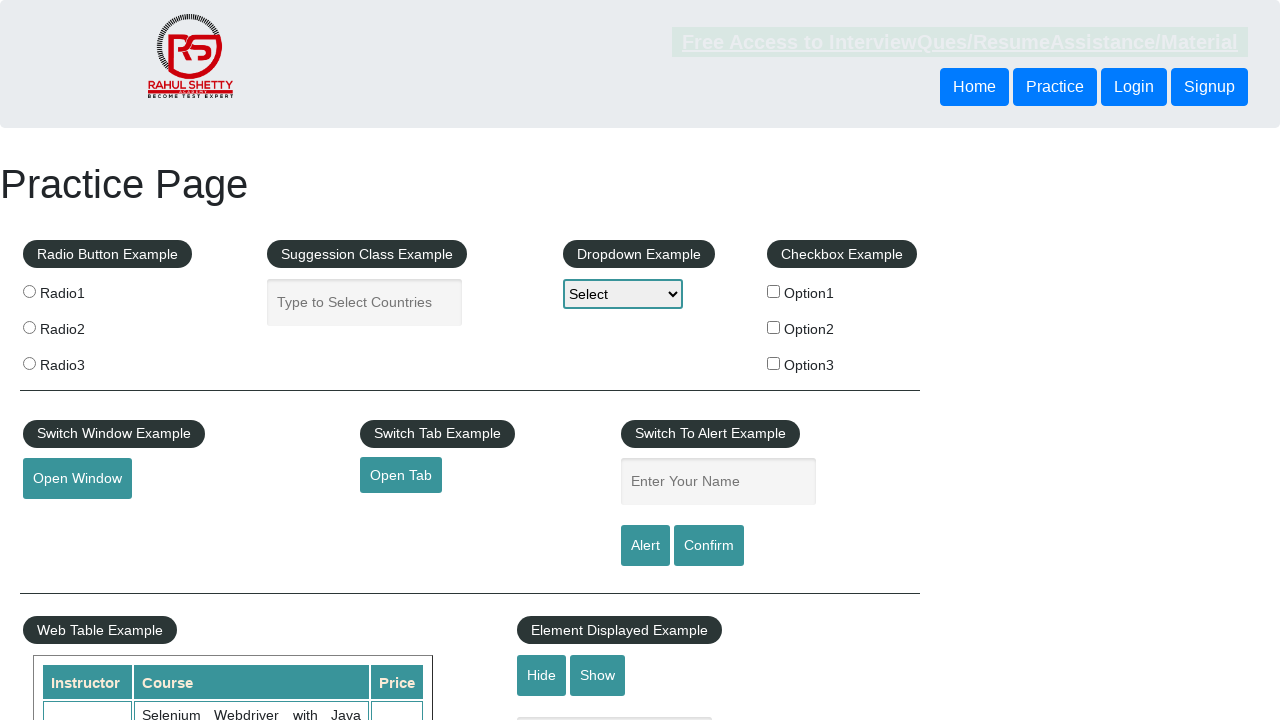

Assertion passed: footer link has valid href
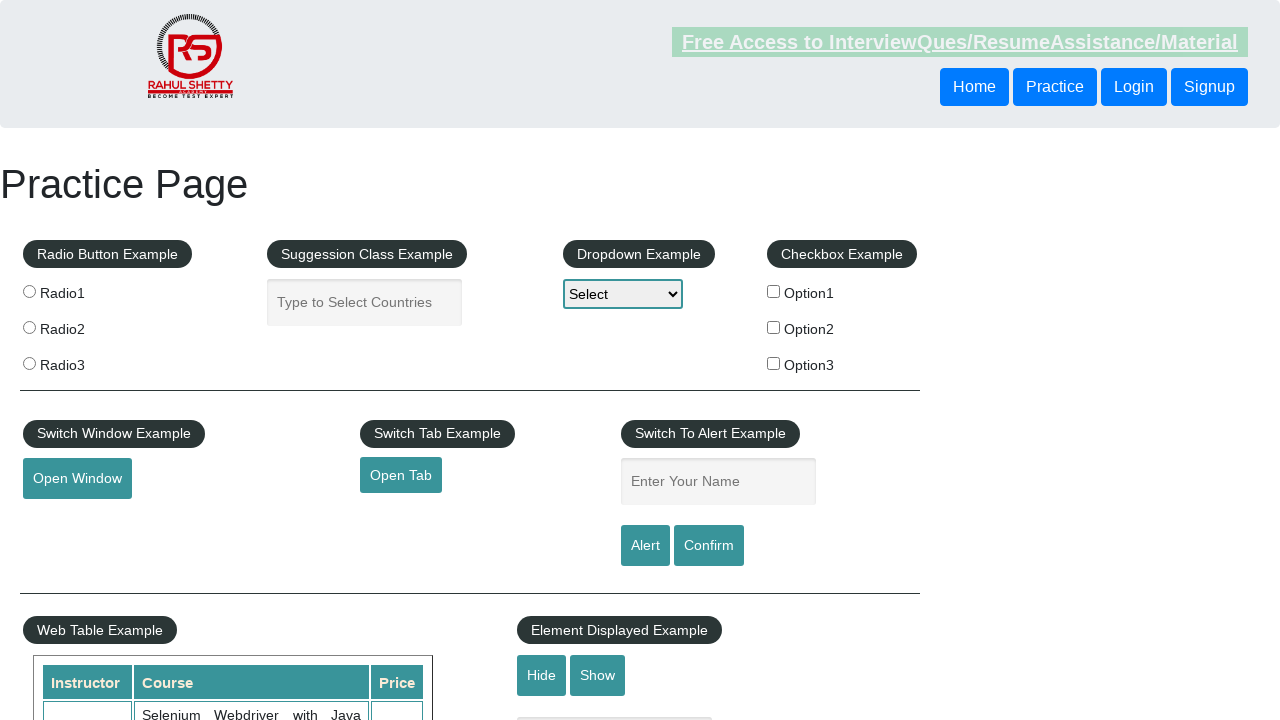

Verified footer link has href attribute: #
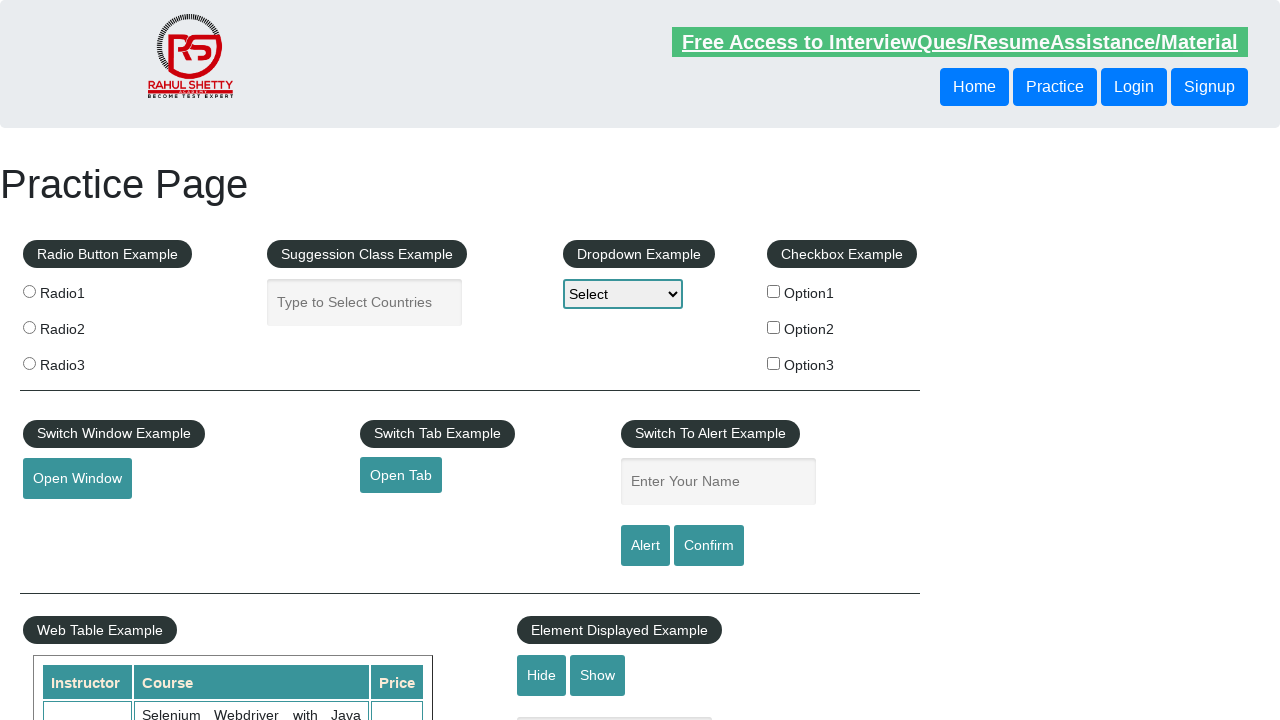

Assertion passed: footer link has valid href
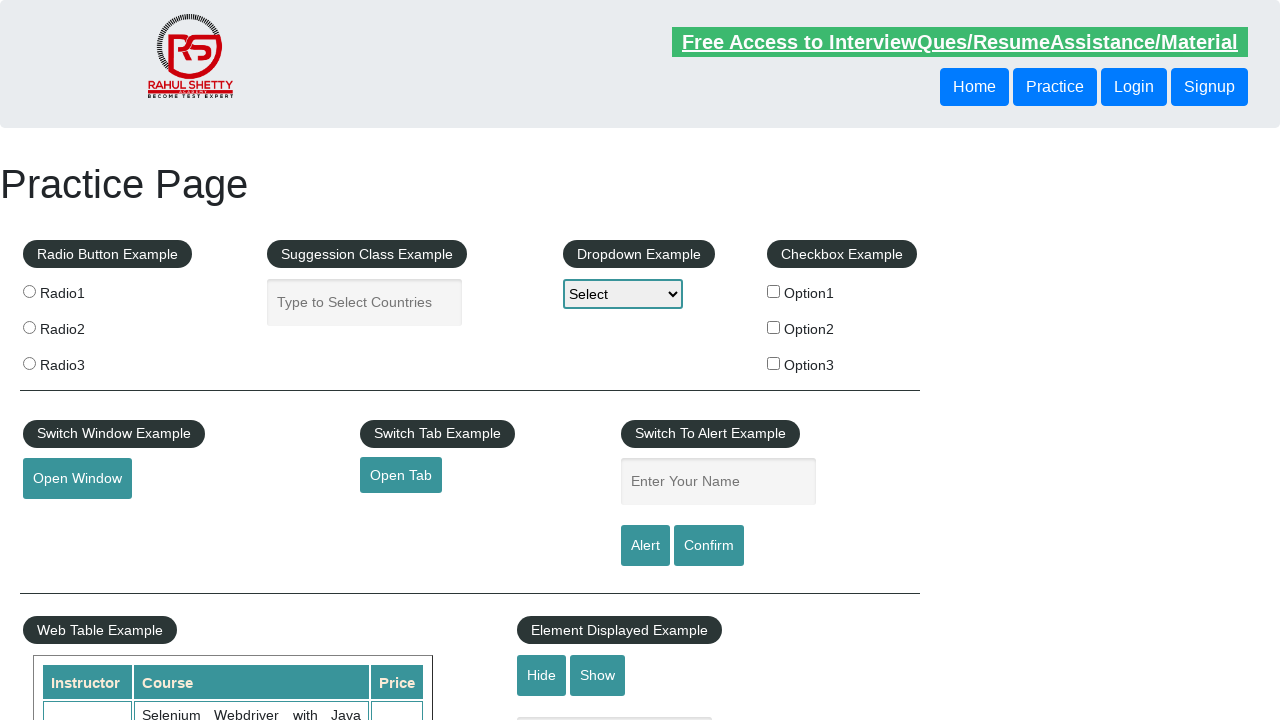

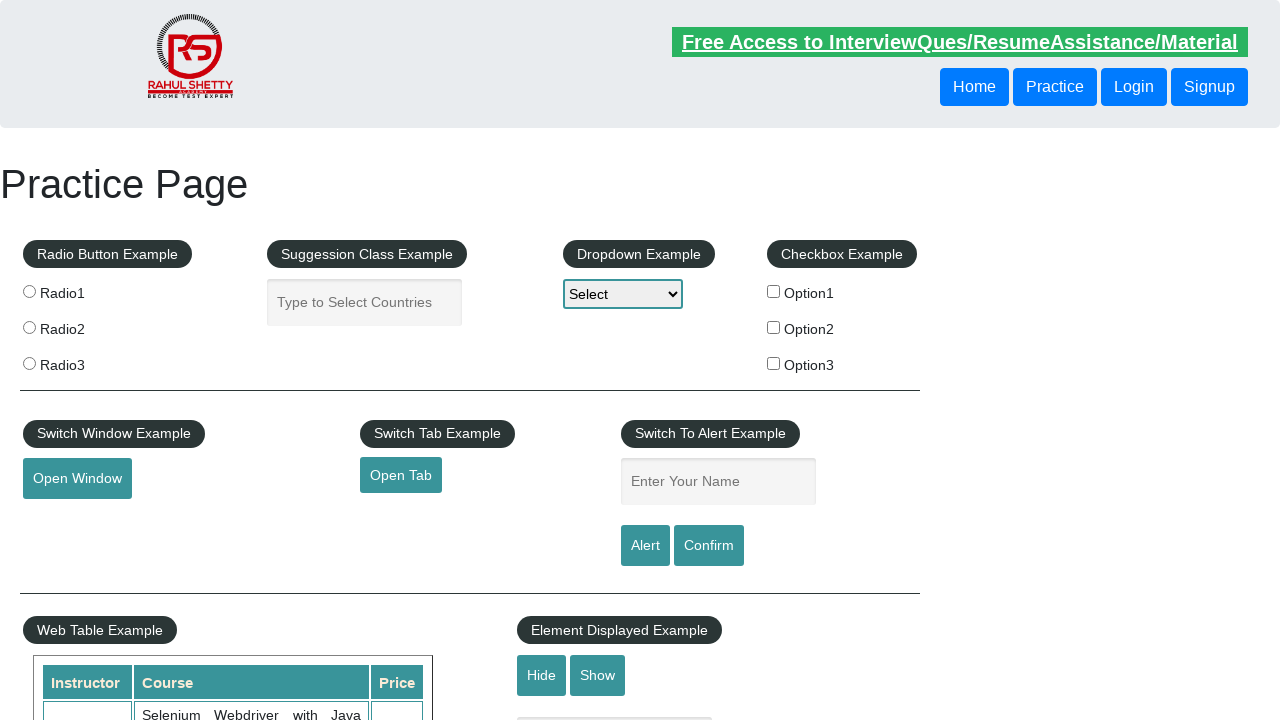